Tests a sample todo app by adding 5 new items via text input and then marking all 10 items (5 existing + 5 new) as completed by clicking their checkboxes.

Starting URL: https://lambdatest.github.io/sample-todo-app/

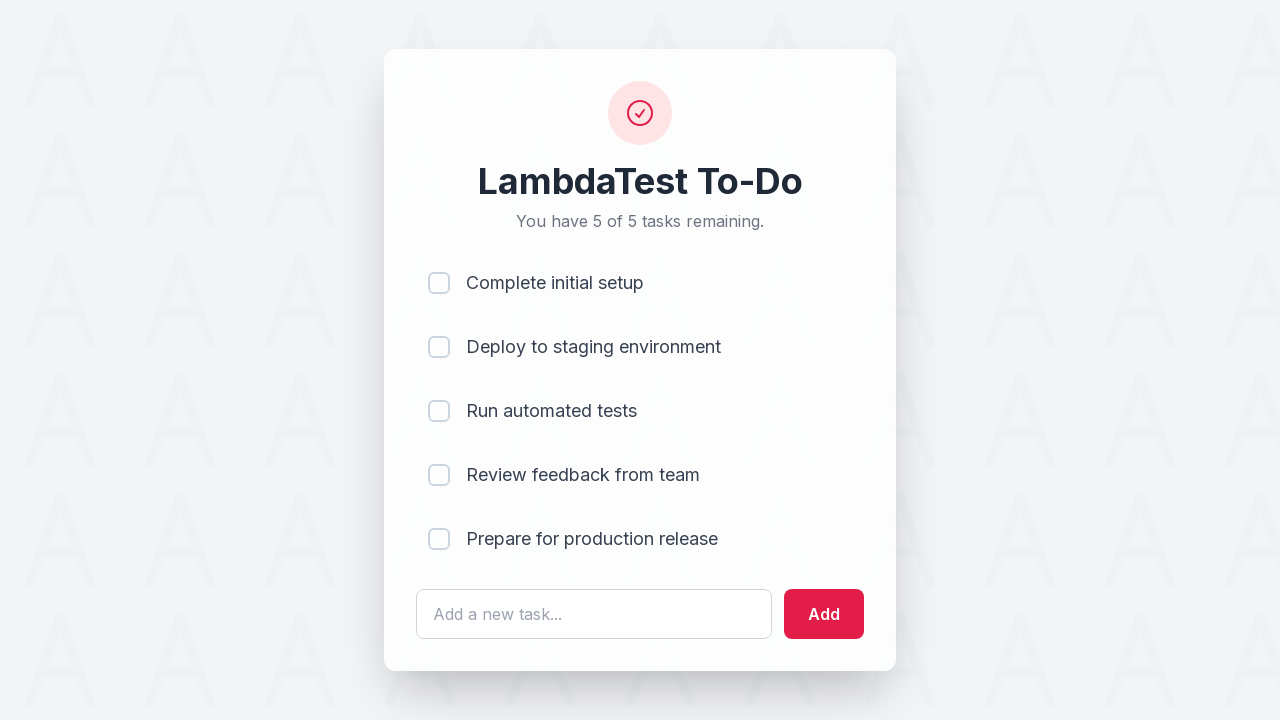

Waited for todo input field to load
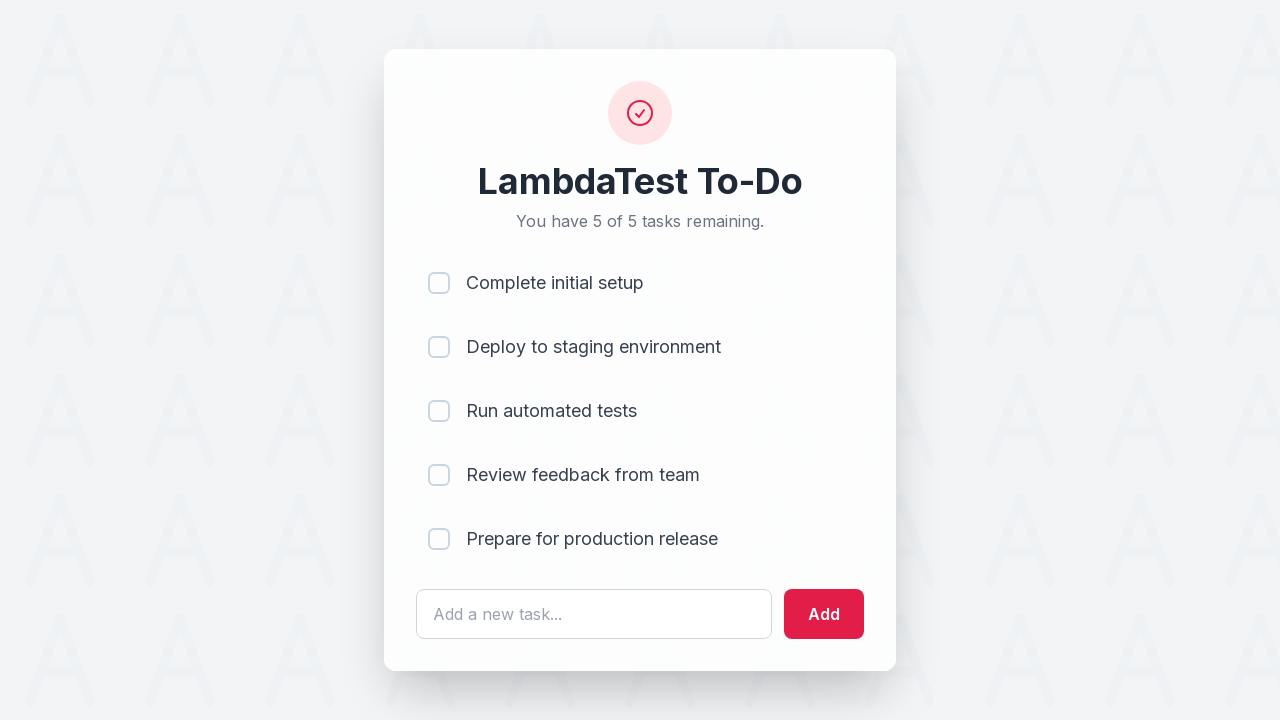

Clicked todo input field for item 1 at (594, 614) on #sampletodotext
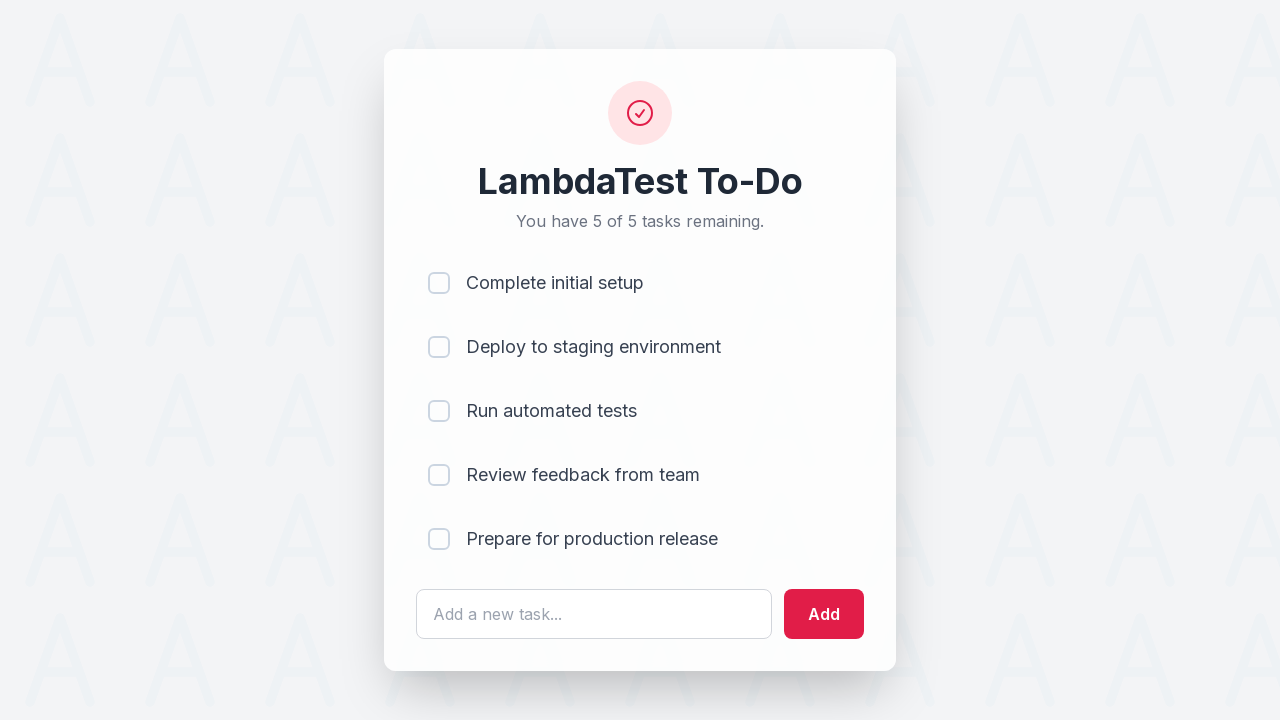

Filled input with 'Adding a new item 1' on #sampletodotext
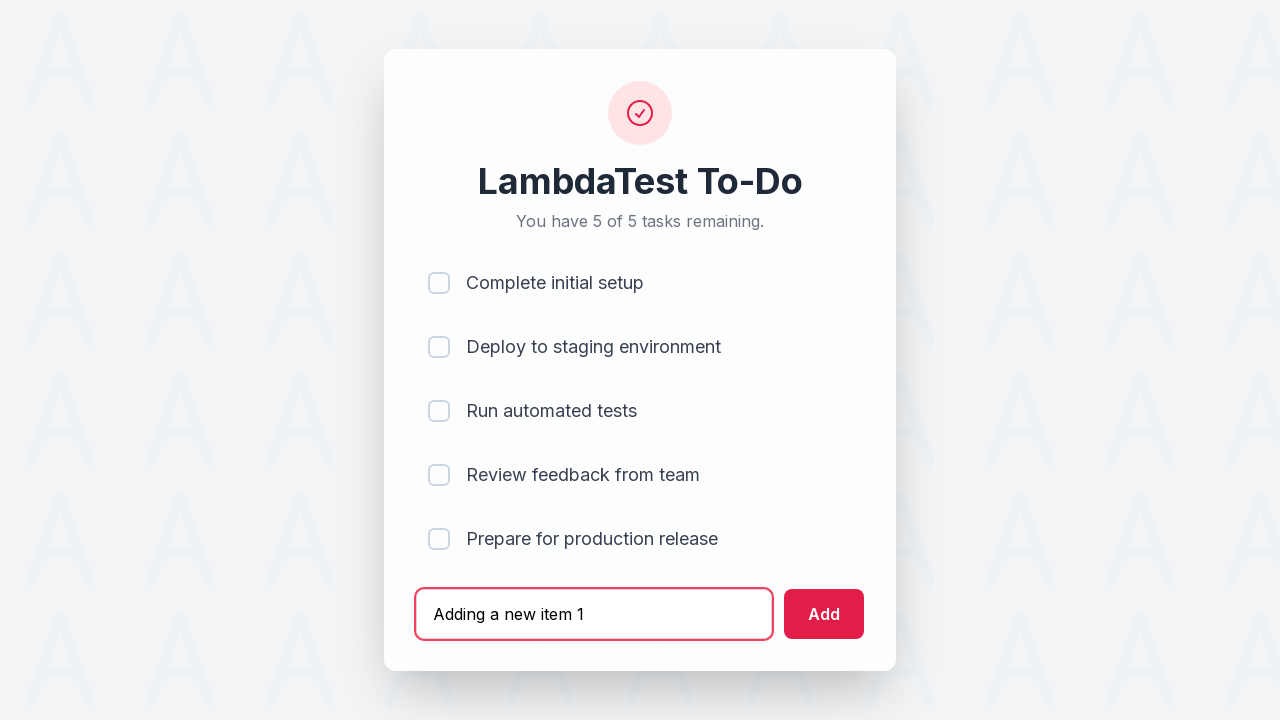

Pressed Enter to add item 1 on #sampletodotext
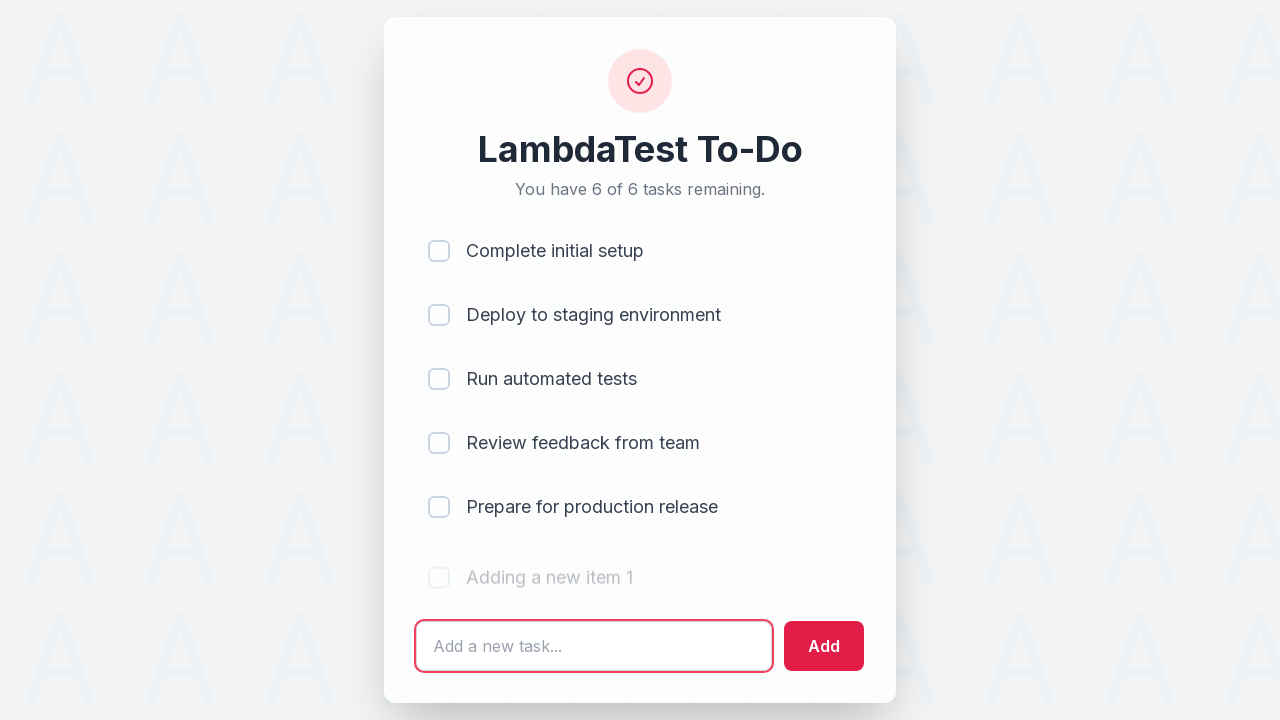

Waited 500ms for item 1 to be added
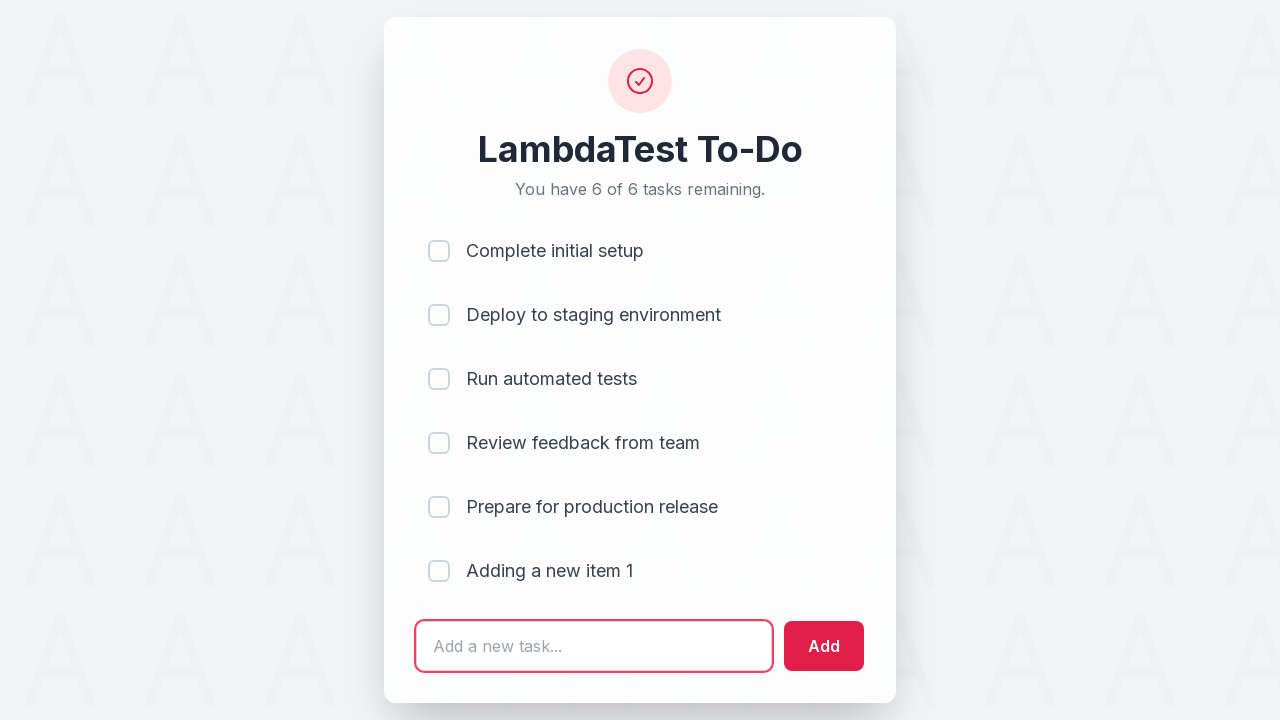

Clicked todo input field for item 2 at (594, 646) on #sampletodotext
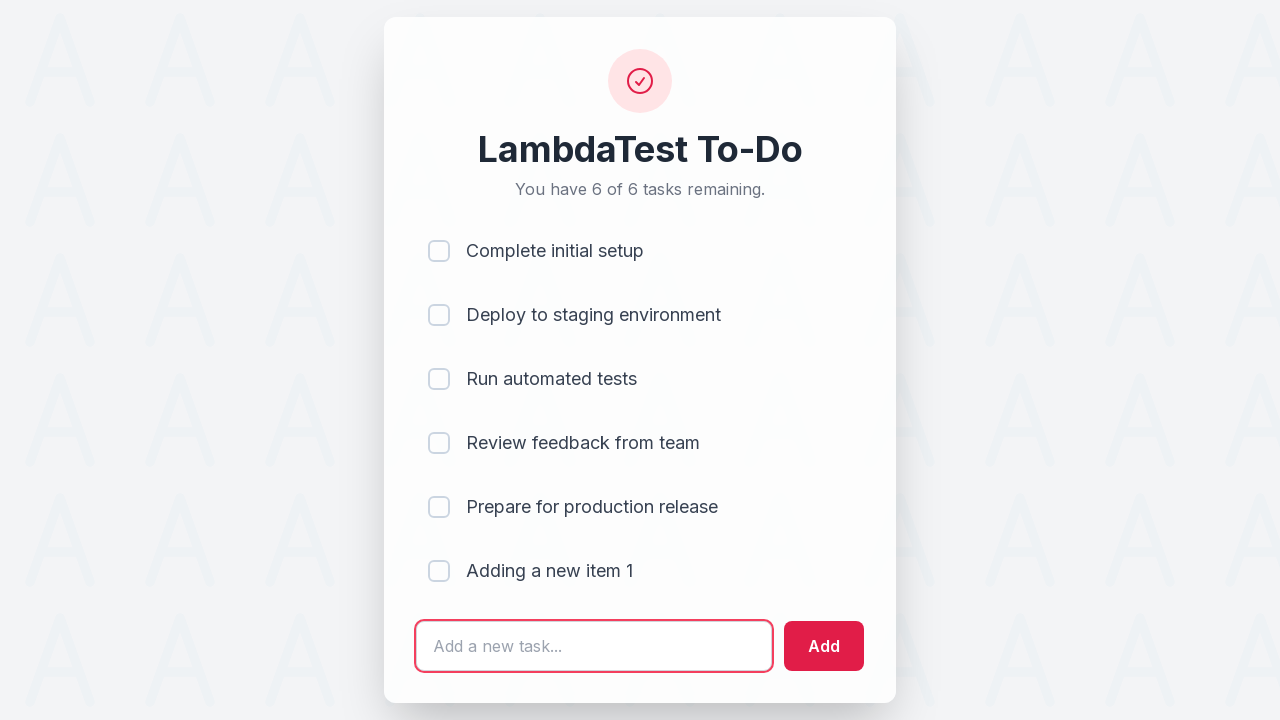

Filled input with 'Adding a new item 2' on #sampletodotext
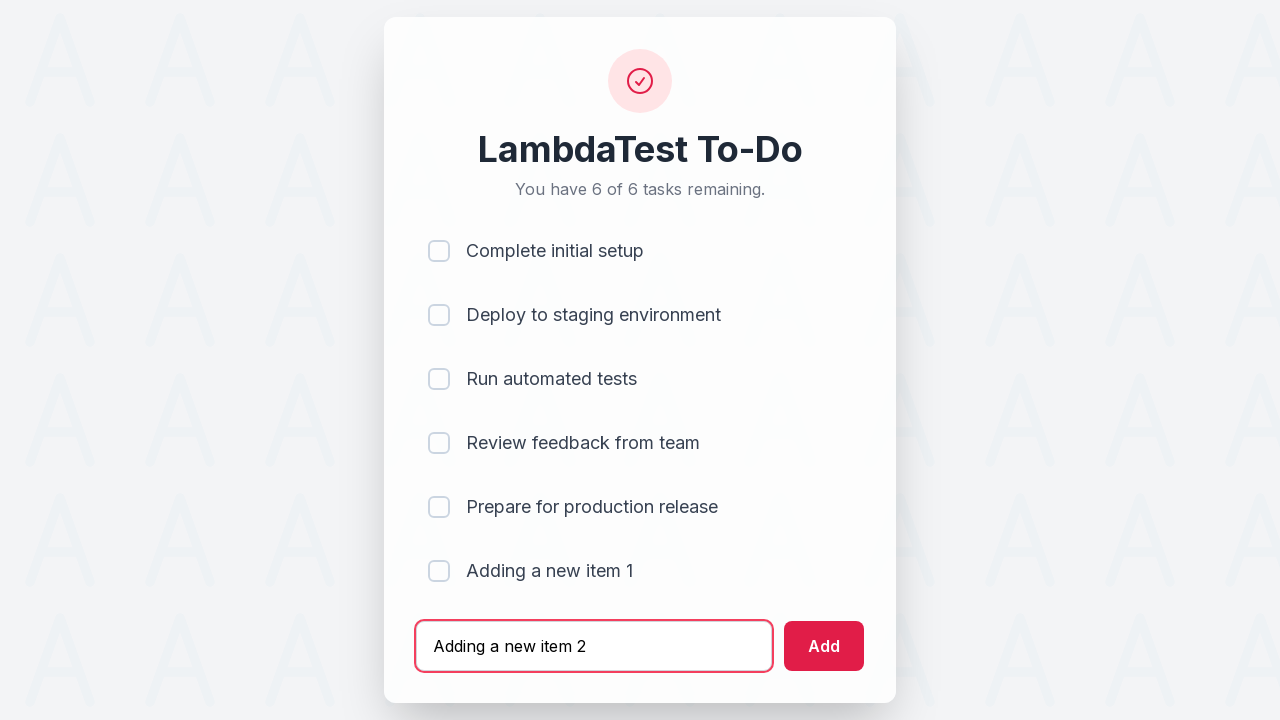

Pressed Enter to add item 2 on #sampletodotext
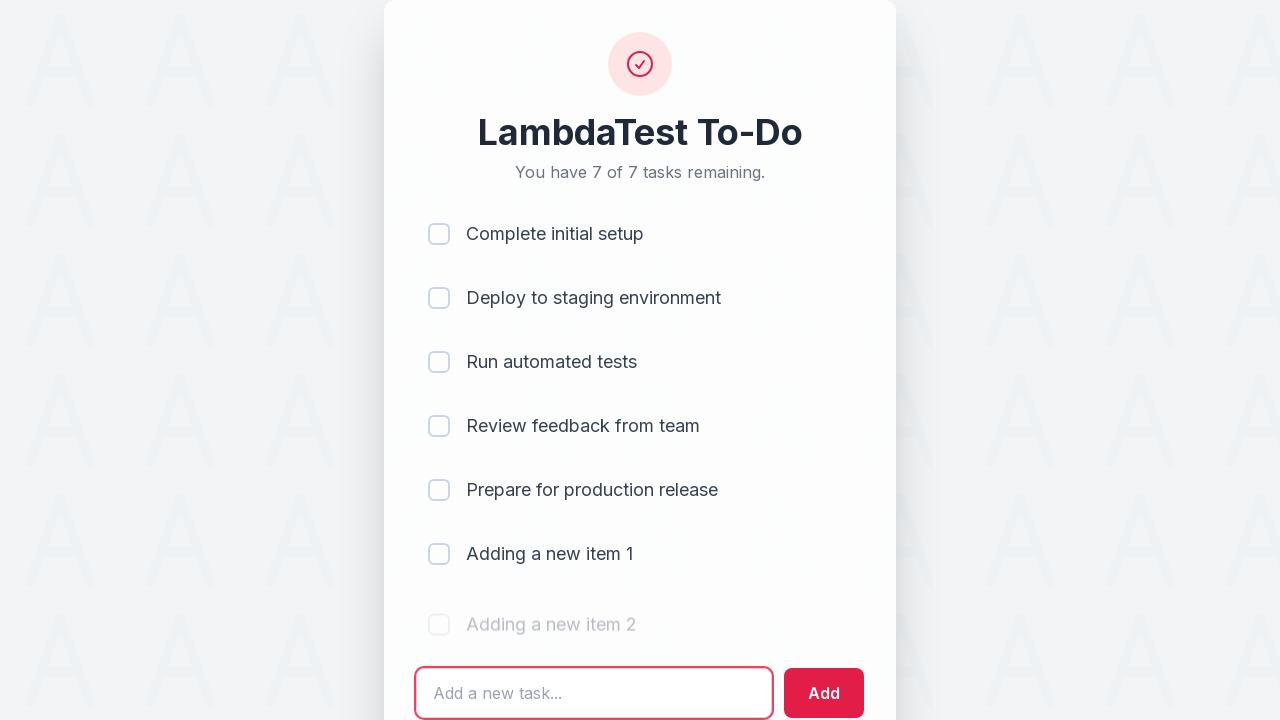

Waited 500ms for item 2 to be added
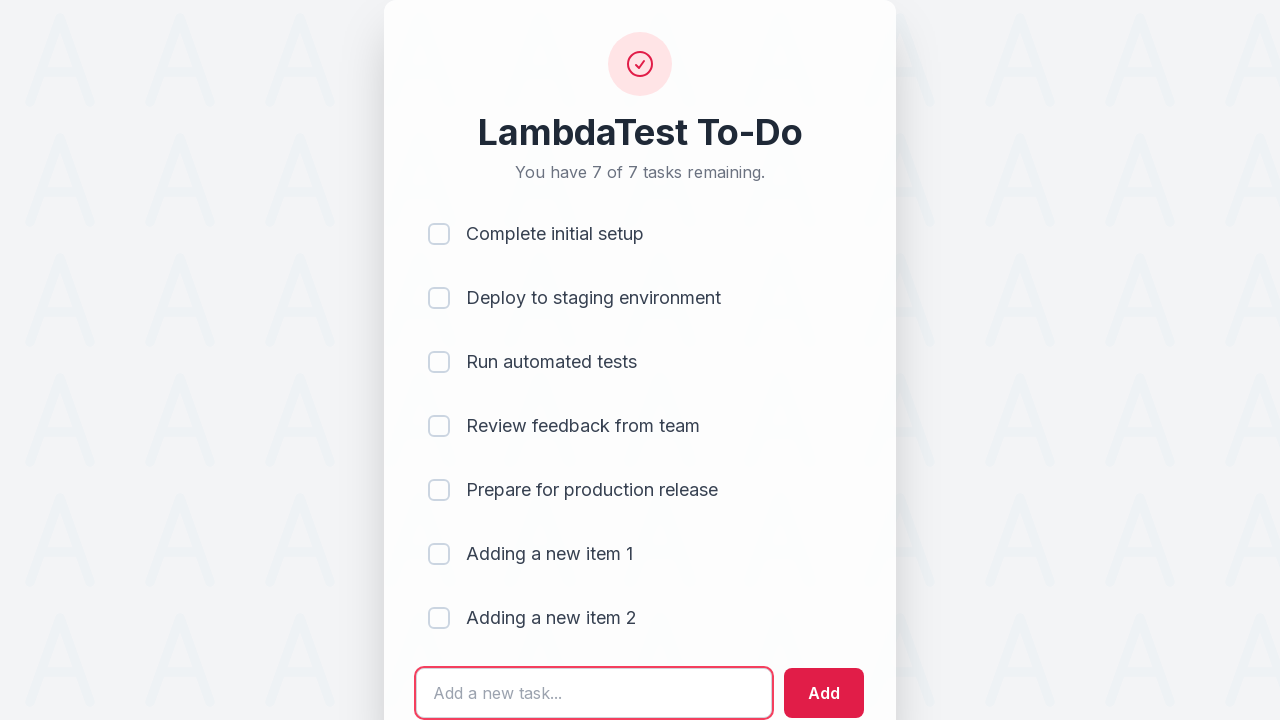

Clicked todo input field for item 3 at (594, 693) on #sampletodotext
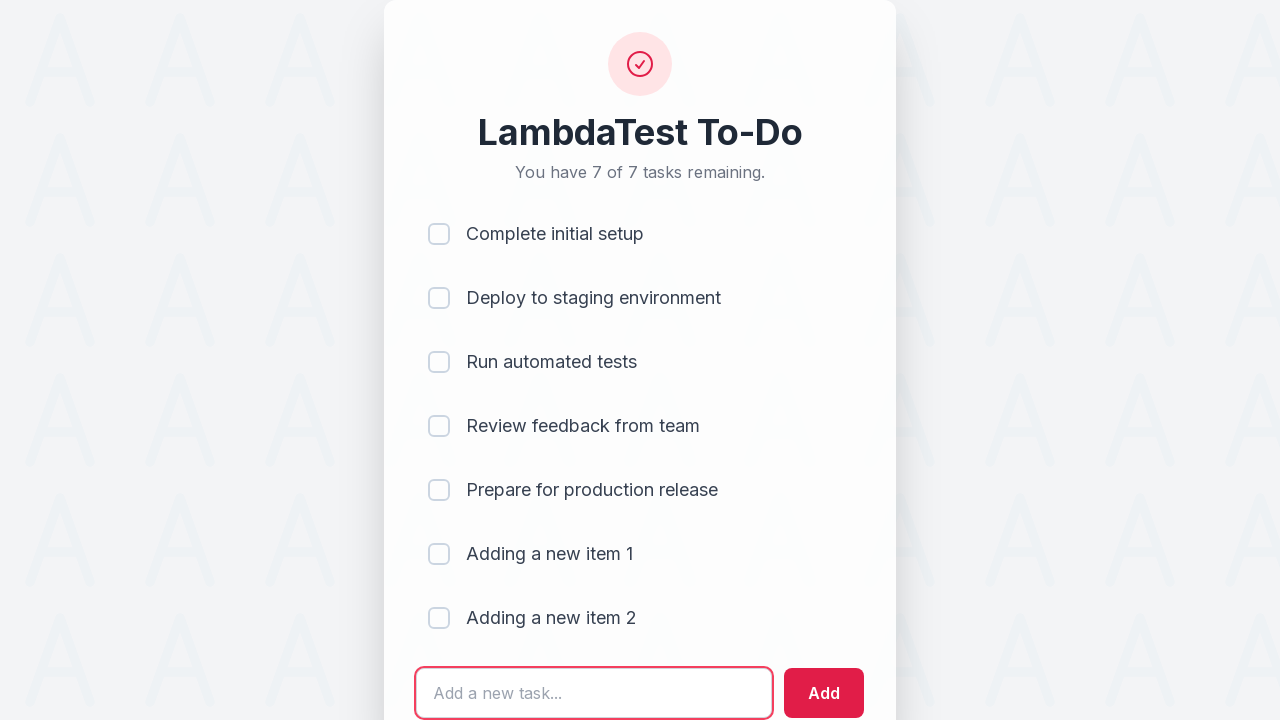

Filled input with 'Adding a new item 3' on #sampletodotext
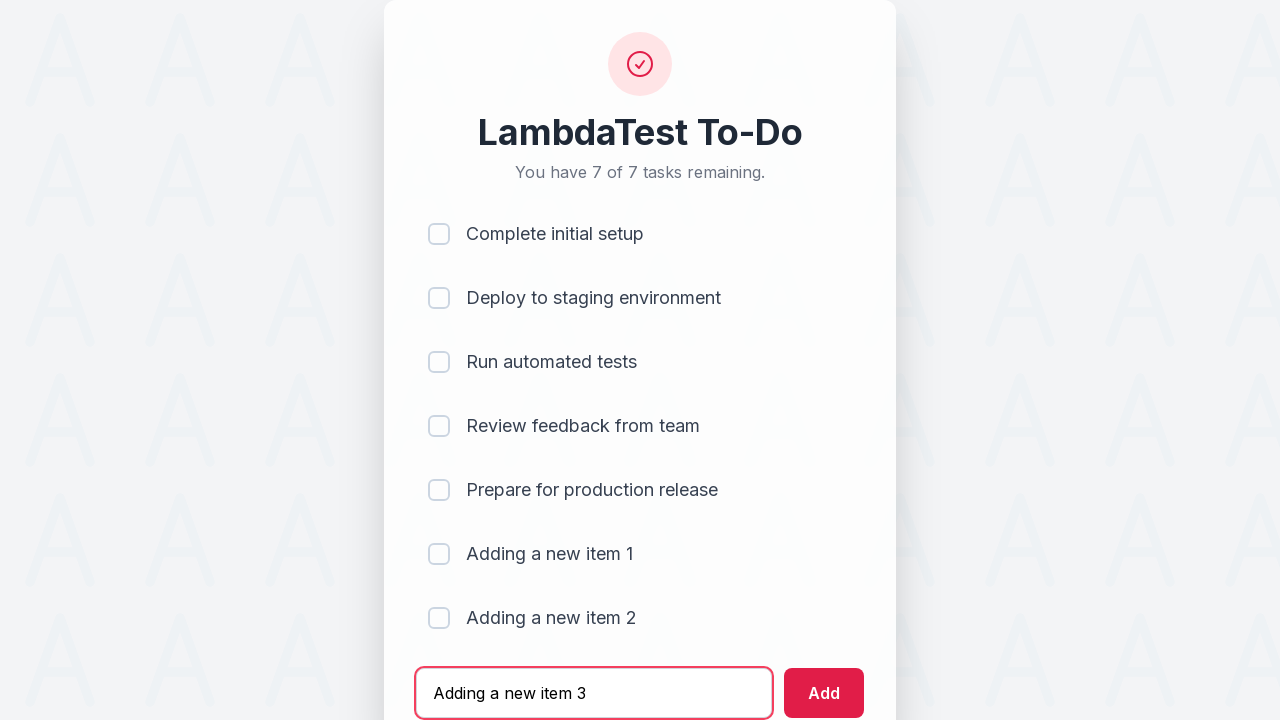

Pressed Enter to add item 3 on #sampletodotext
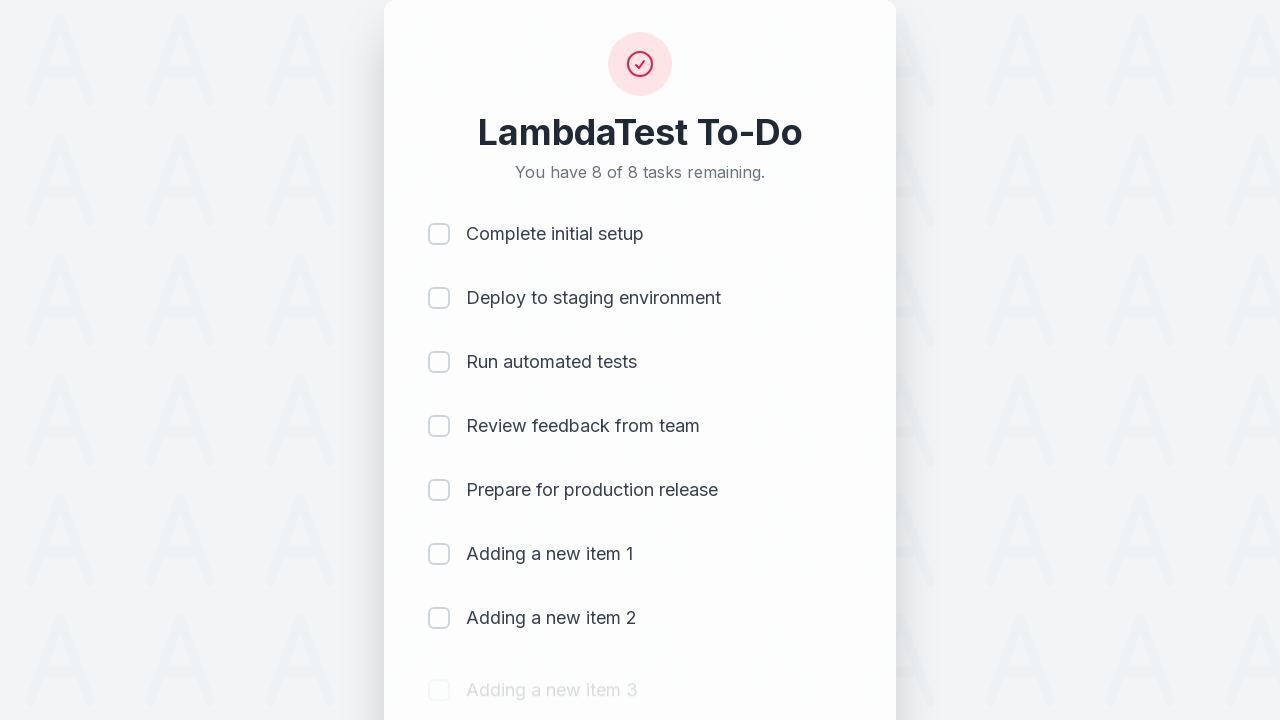

Waited 500ms for item 3 to be added
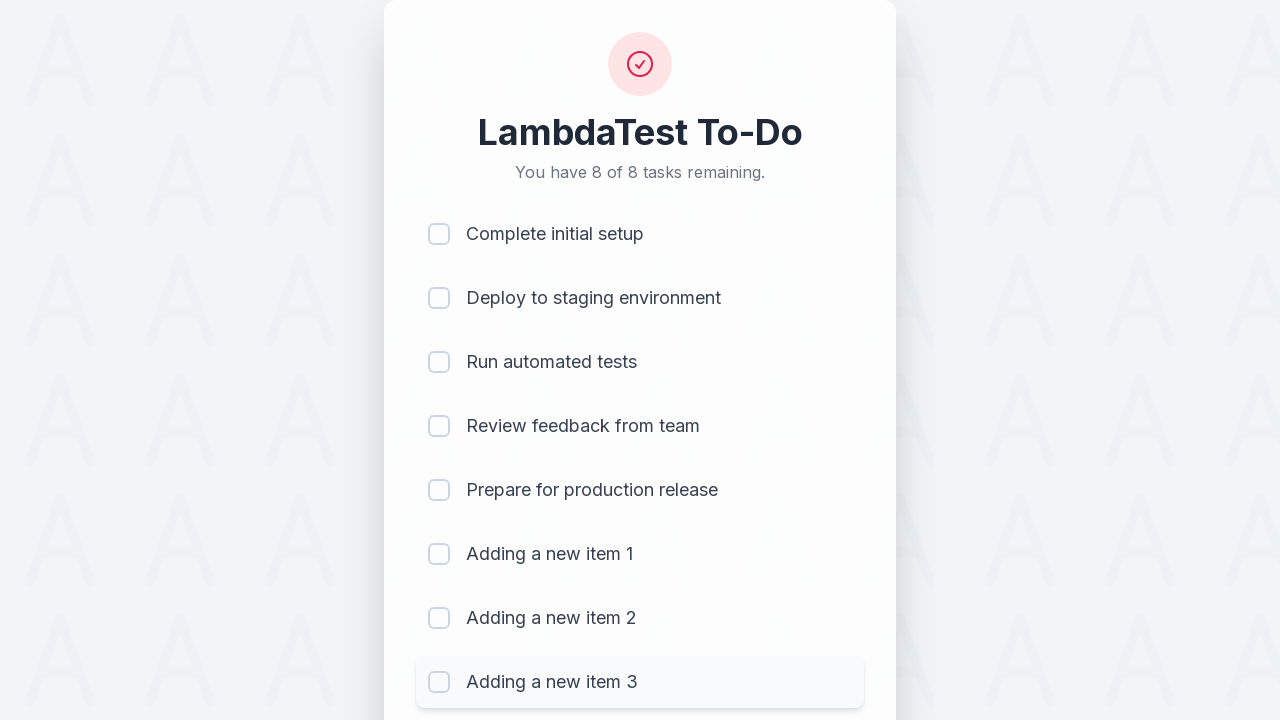

Clicked todo input field for item 4 at (594, 663) on #sampletodotext
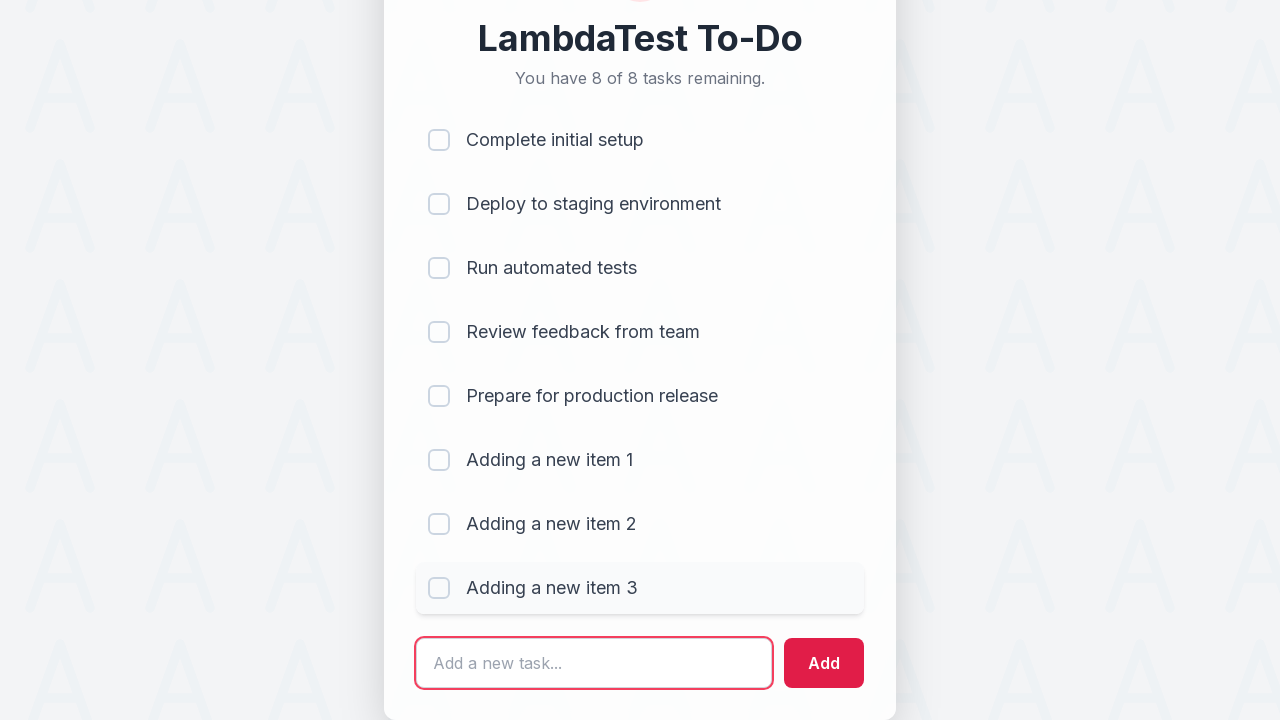

Filled input with 'Adding a new item 4' on #sampletodotext
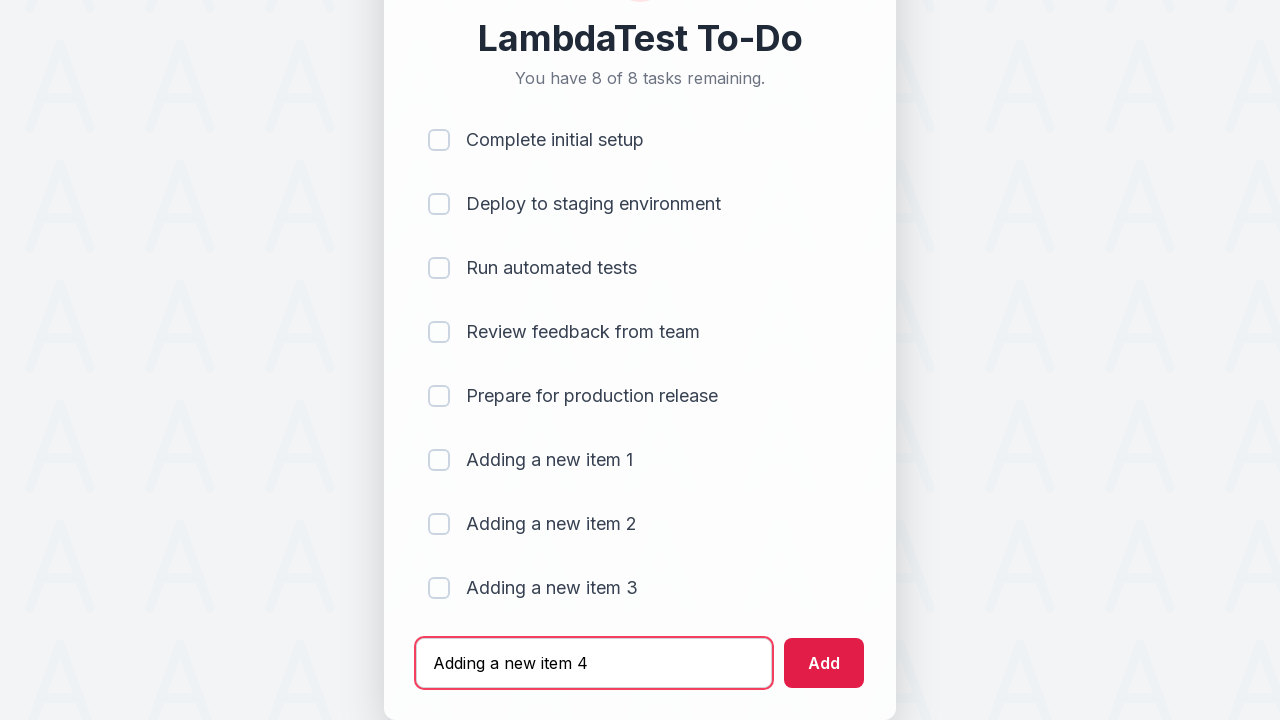

Pressed Enter to add item 4 on #sampletodotext
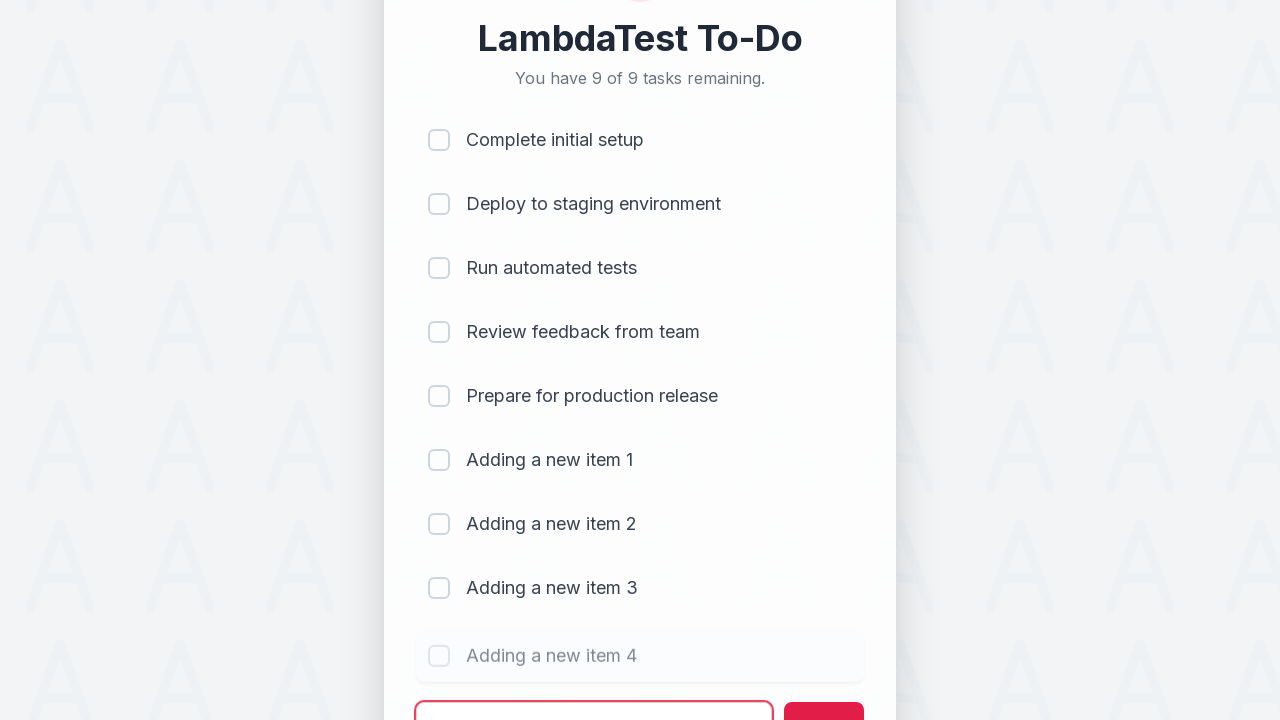

Waited 500ms for item 4 to be added
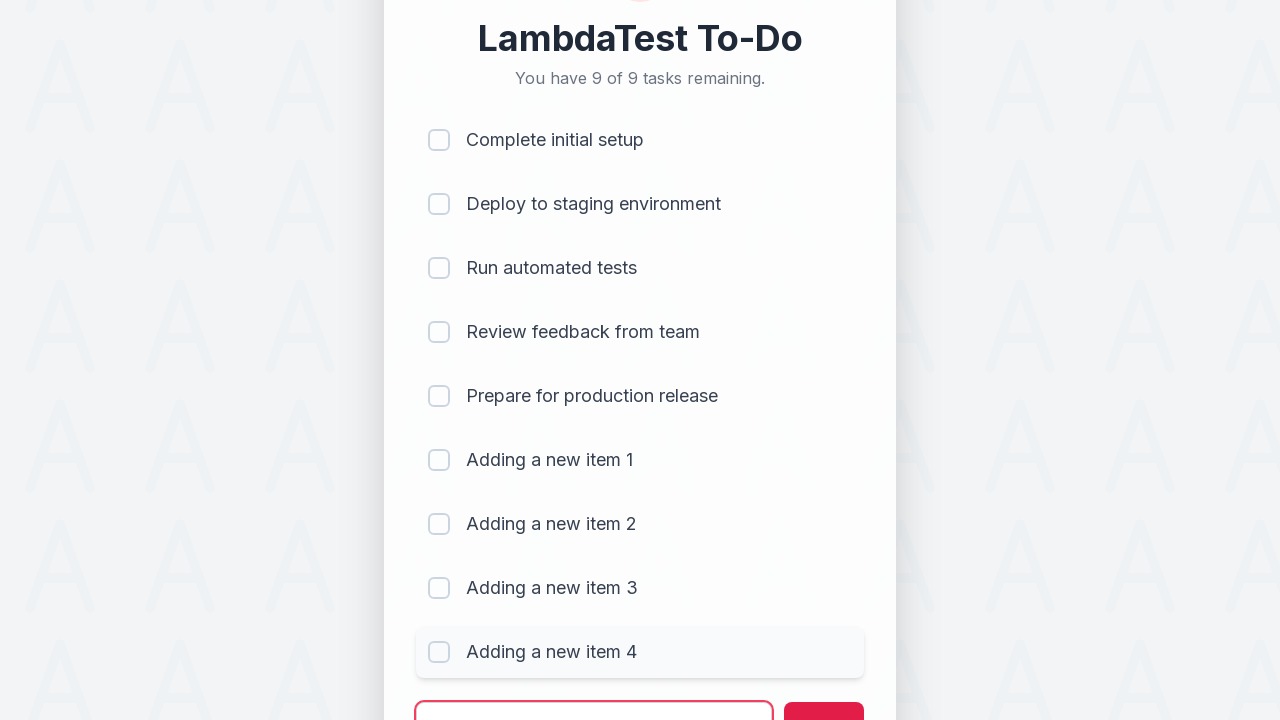

Clicked todo input field for item 5 at (594, 695) on #sampletodotext
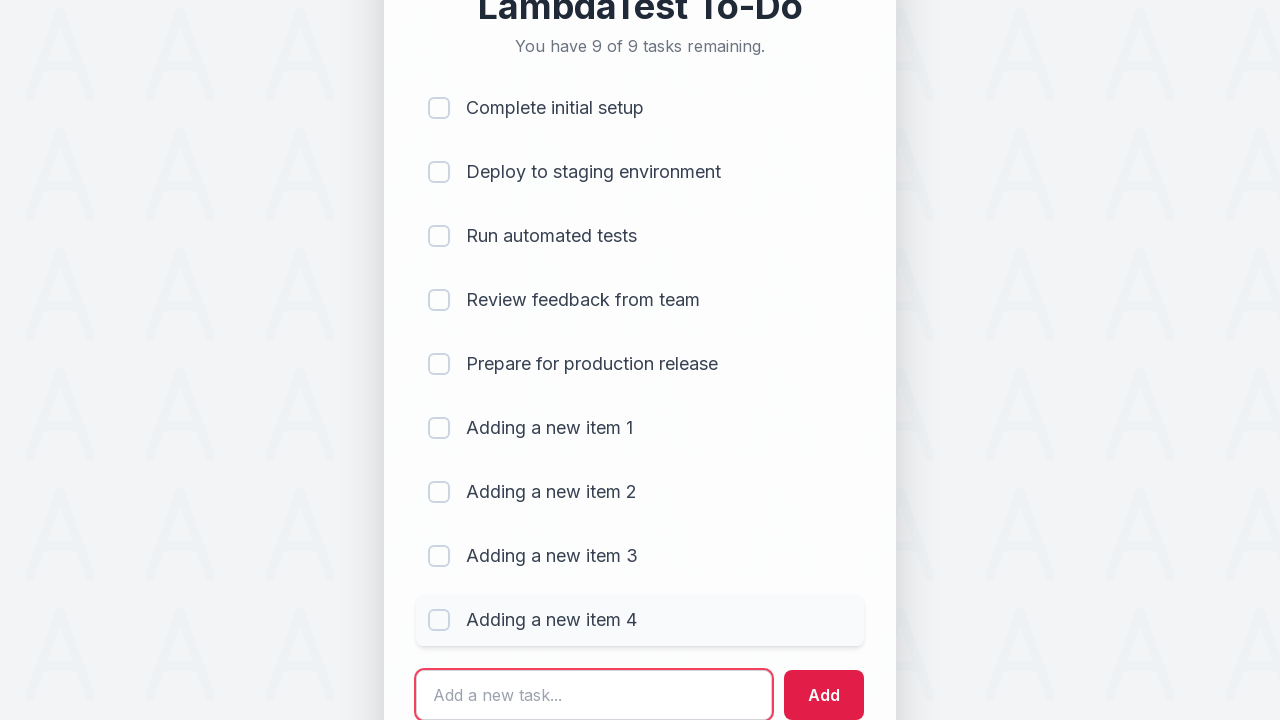

Filled input with 'Adding a new item 5' on #sampletodotext
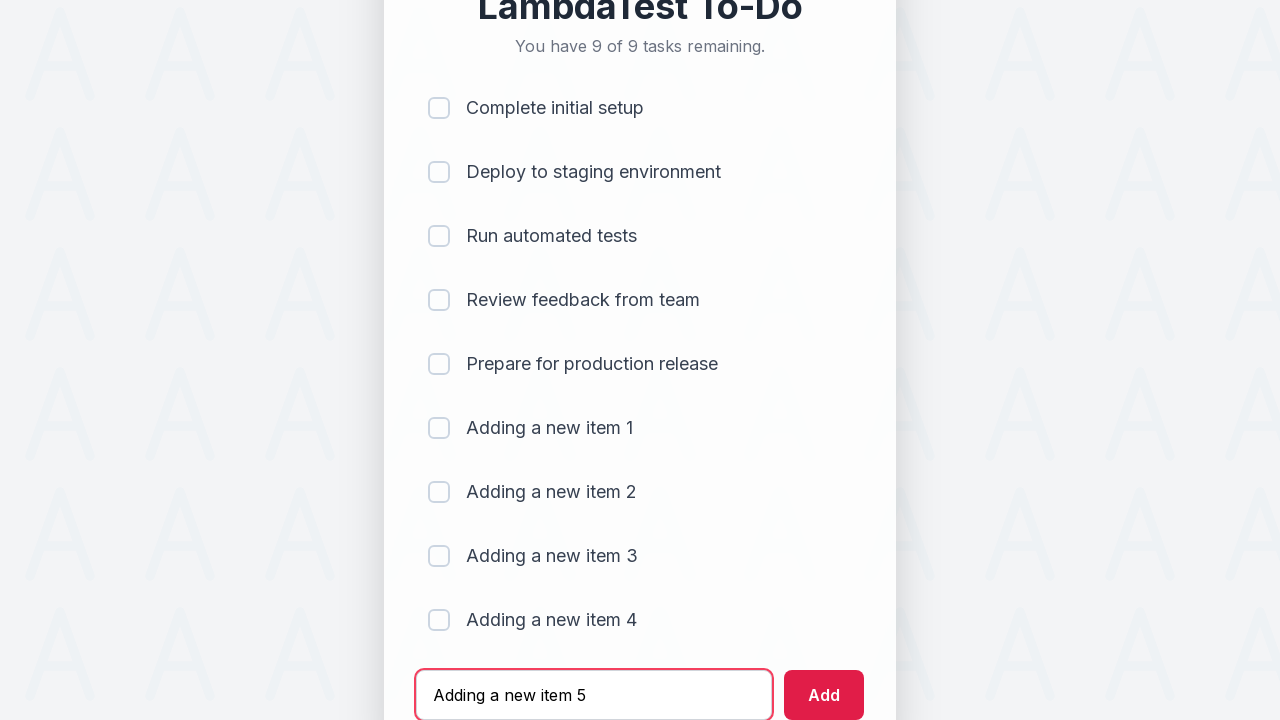

Pressed Enter to add item 5 on #sampletodotext
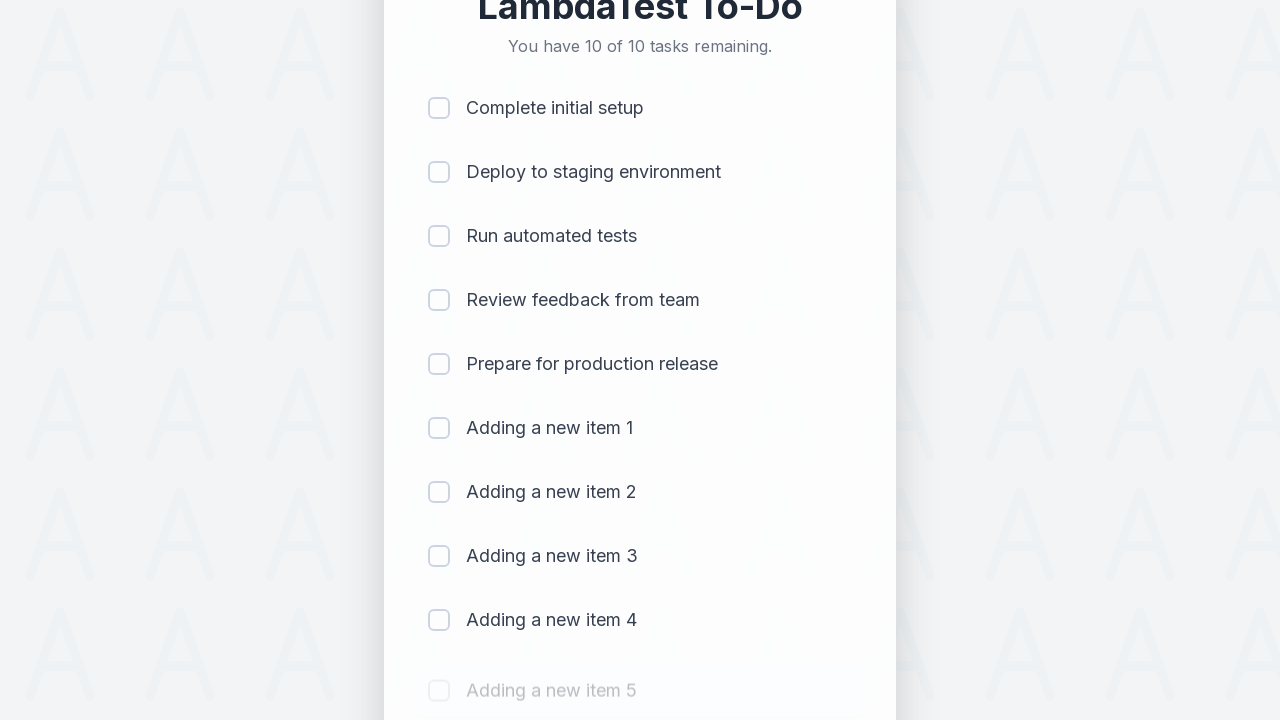

Waited 500ms for item 5 to be added
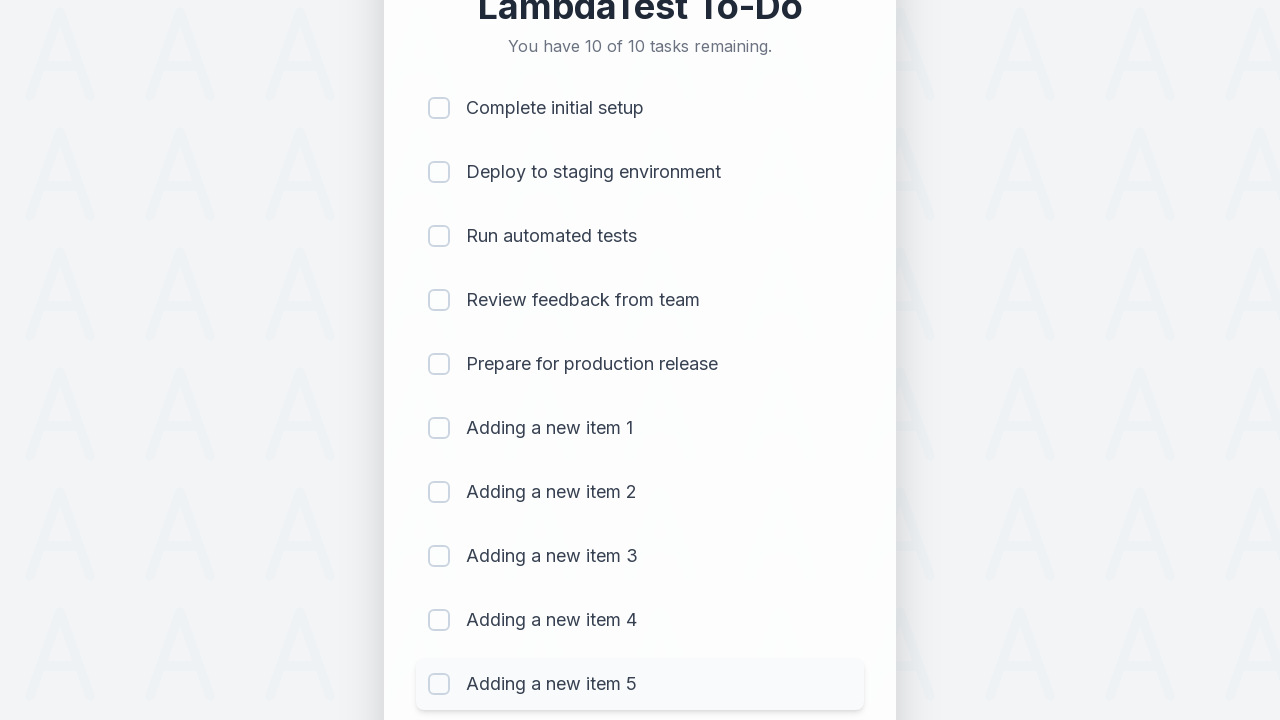

Clicked checkbox for item 1 to mark as completed at (439, 108) on (//input[@type='checkbox'])[1]
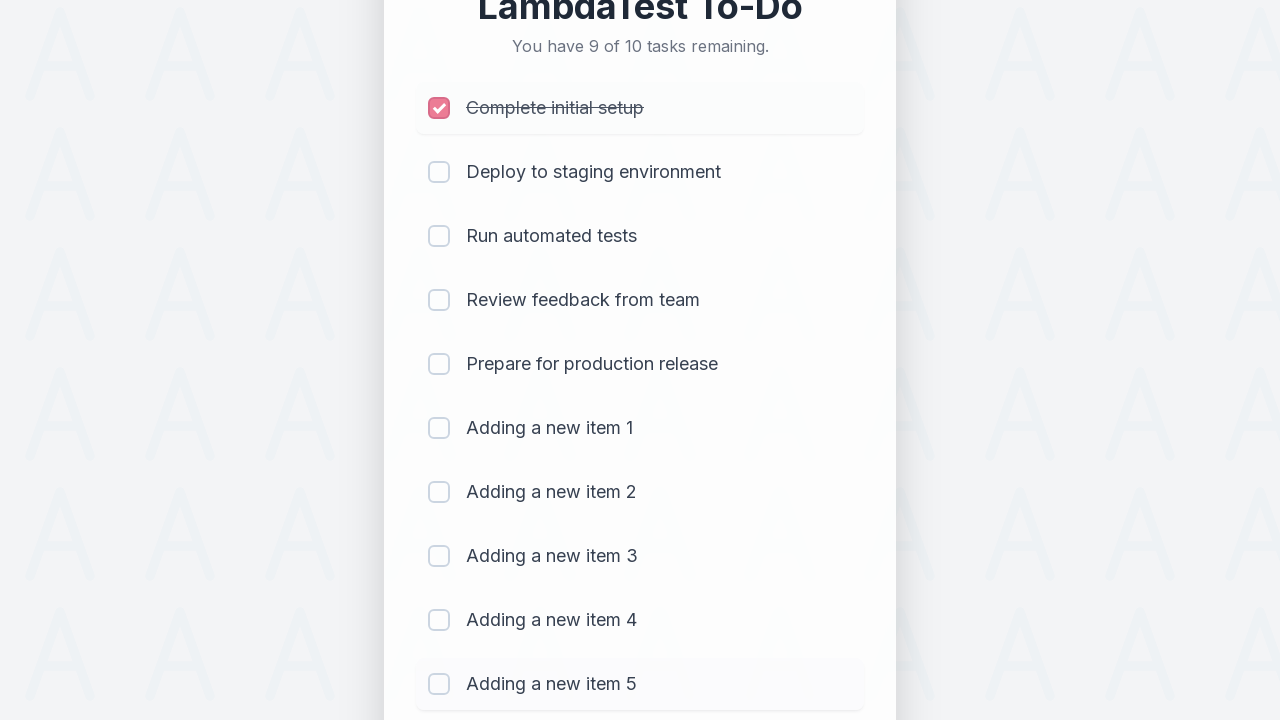

Waited 300ms after checking item 1
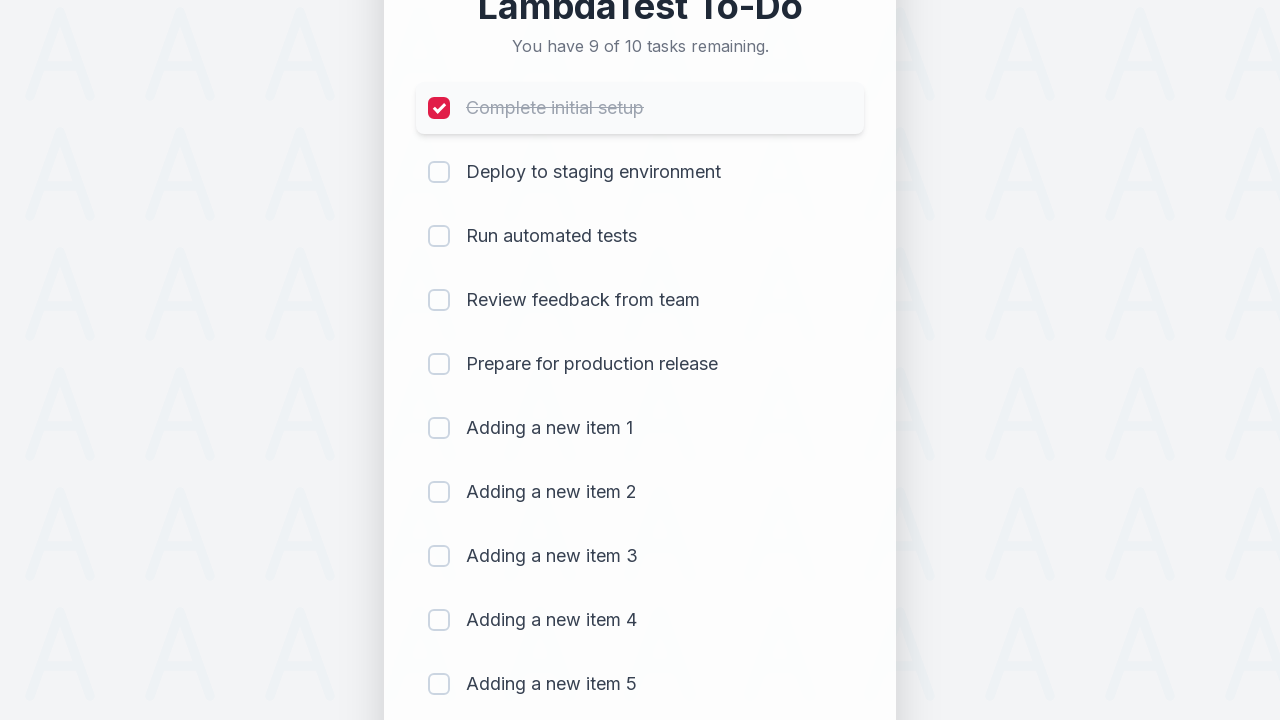

Clicked checkbox for item 2 to mark as completed at (439, 172) on (//input[@type='checkbox'])[2]
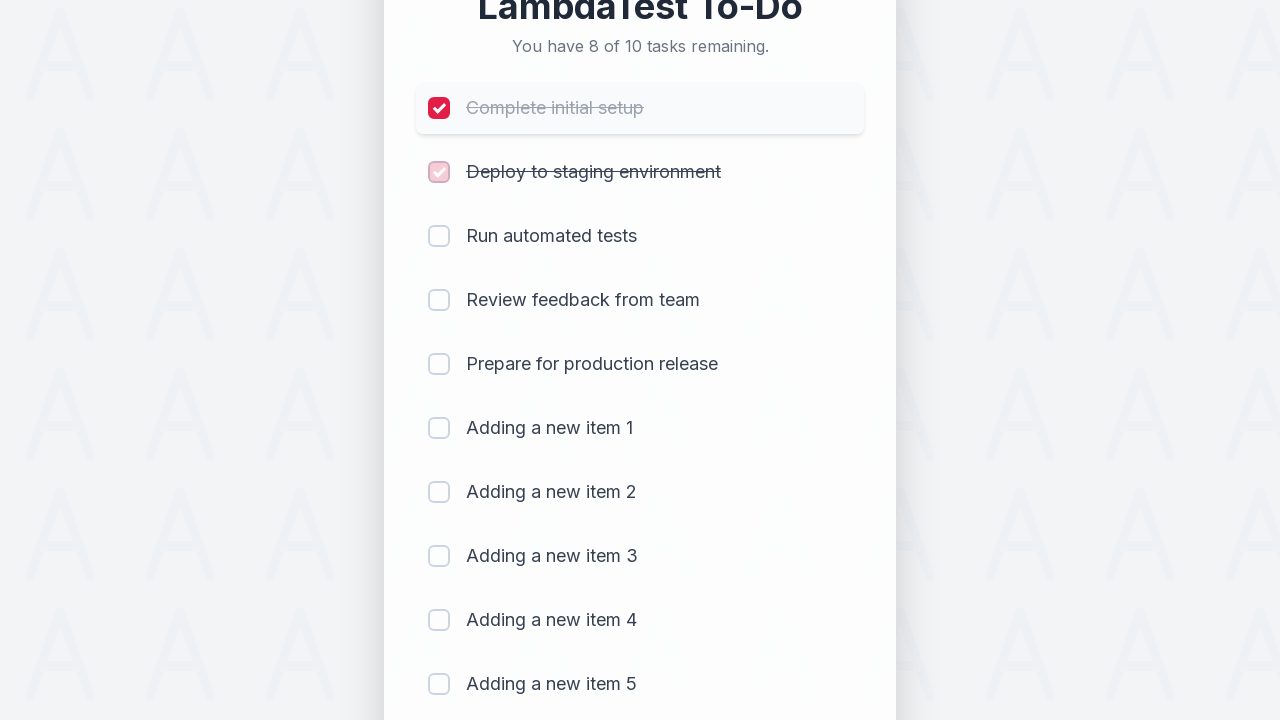

Waited 300ms after checking item 2
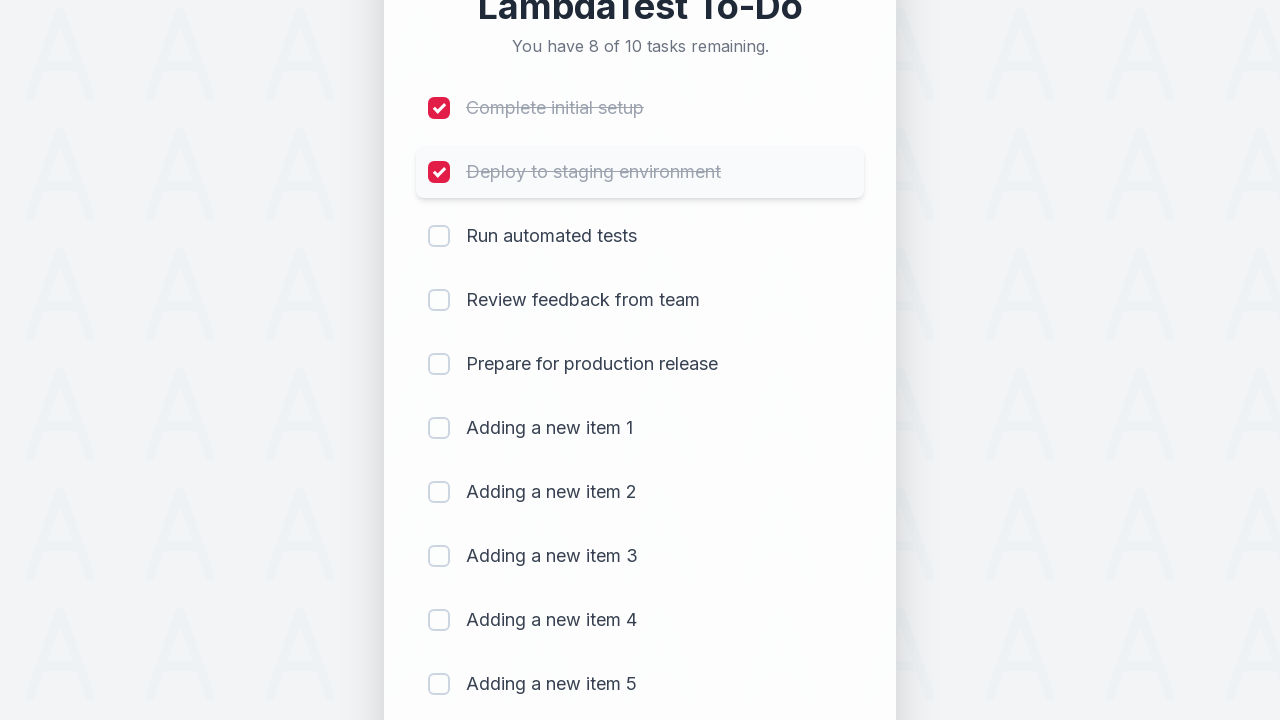

Clicked checkbox for item 3 to mark as completed at (439, 236) on (//input[@type='checkbox'])[3]
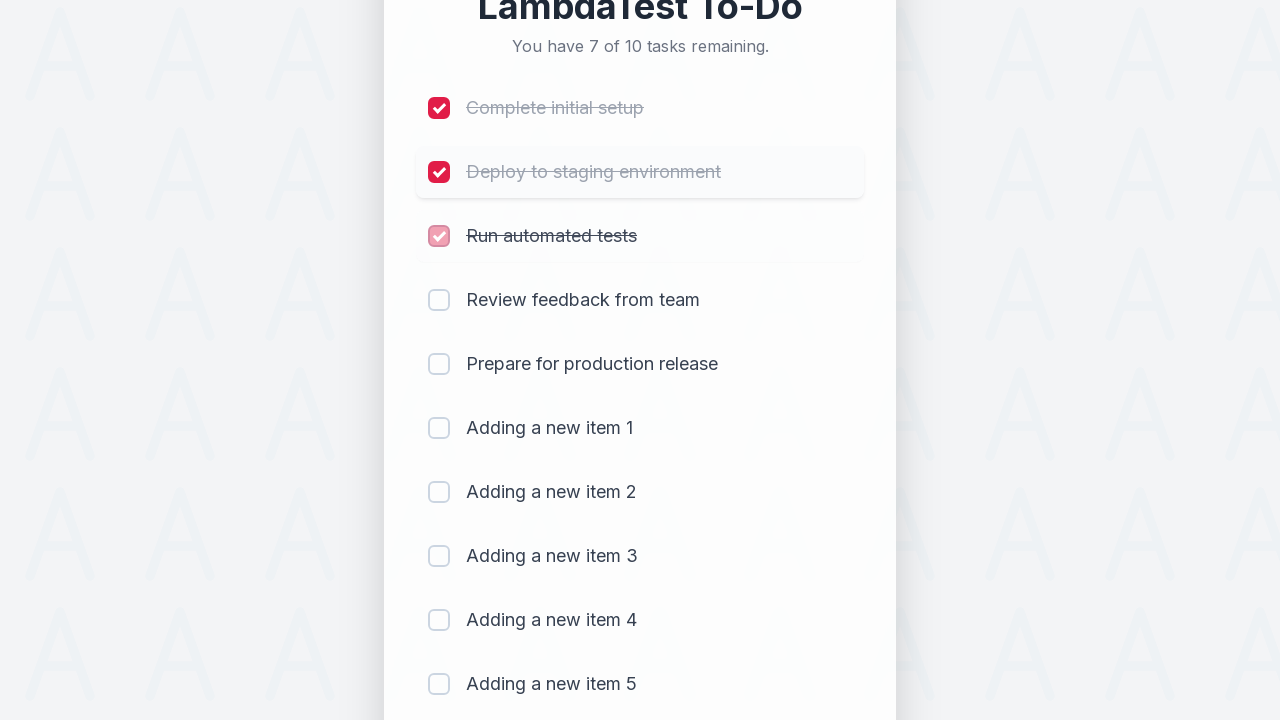

Waited 300ms after checking item 3
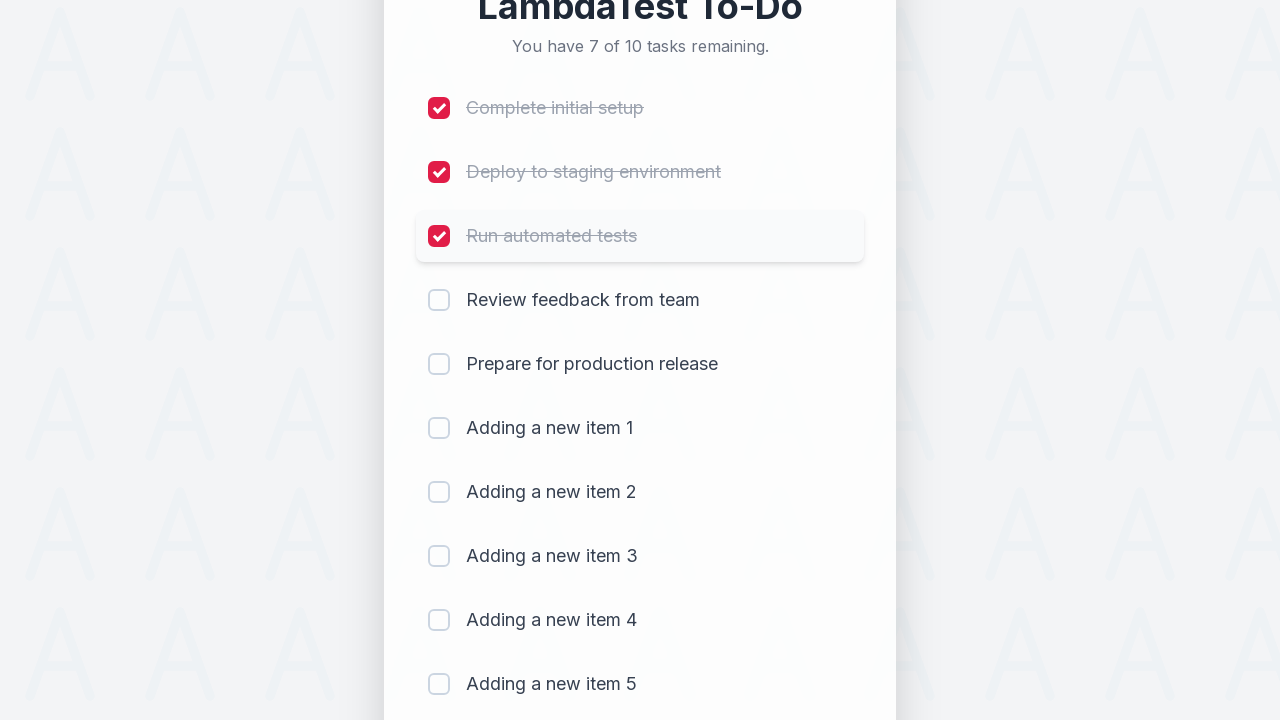

Clicked checkbox for item 4 to mark as completed at (439, 300) on (//input[@type='checkbox'])[4]
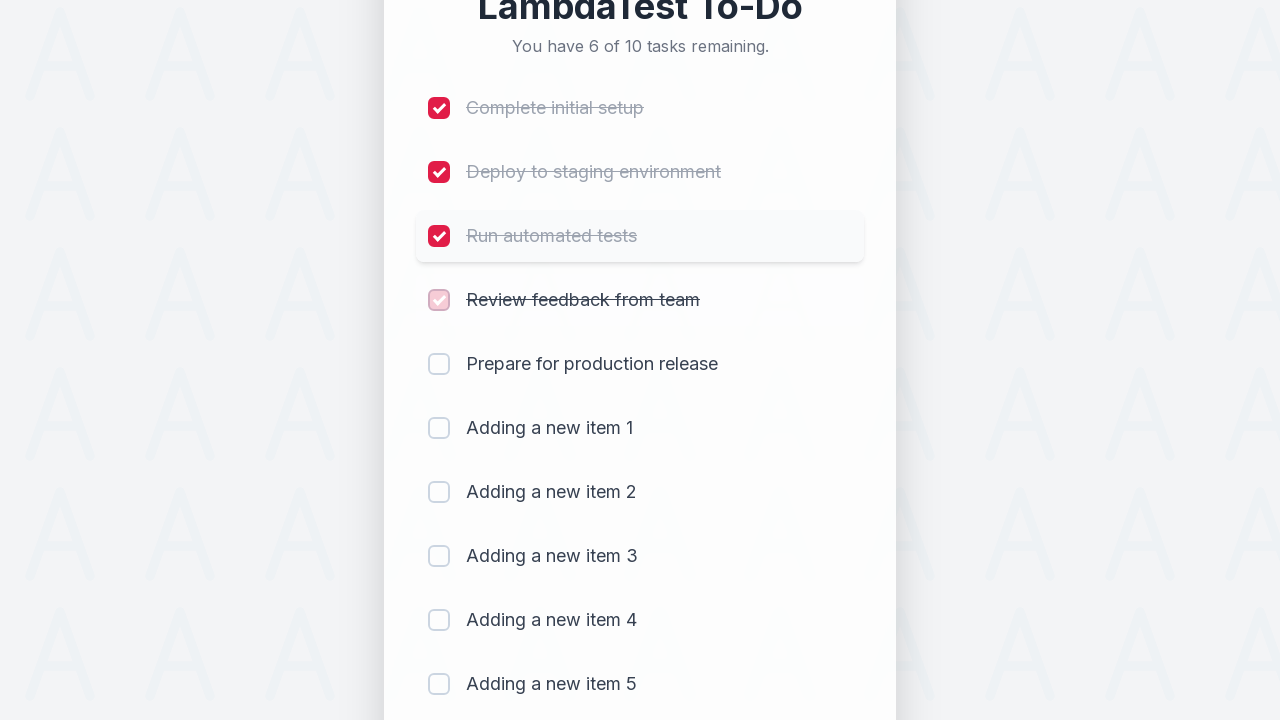

Waited 300ms after checking item 4
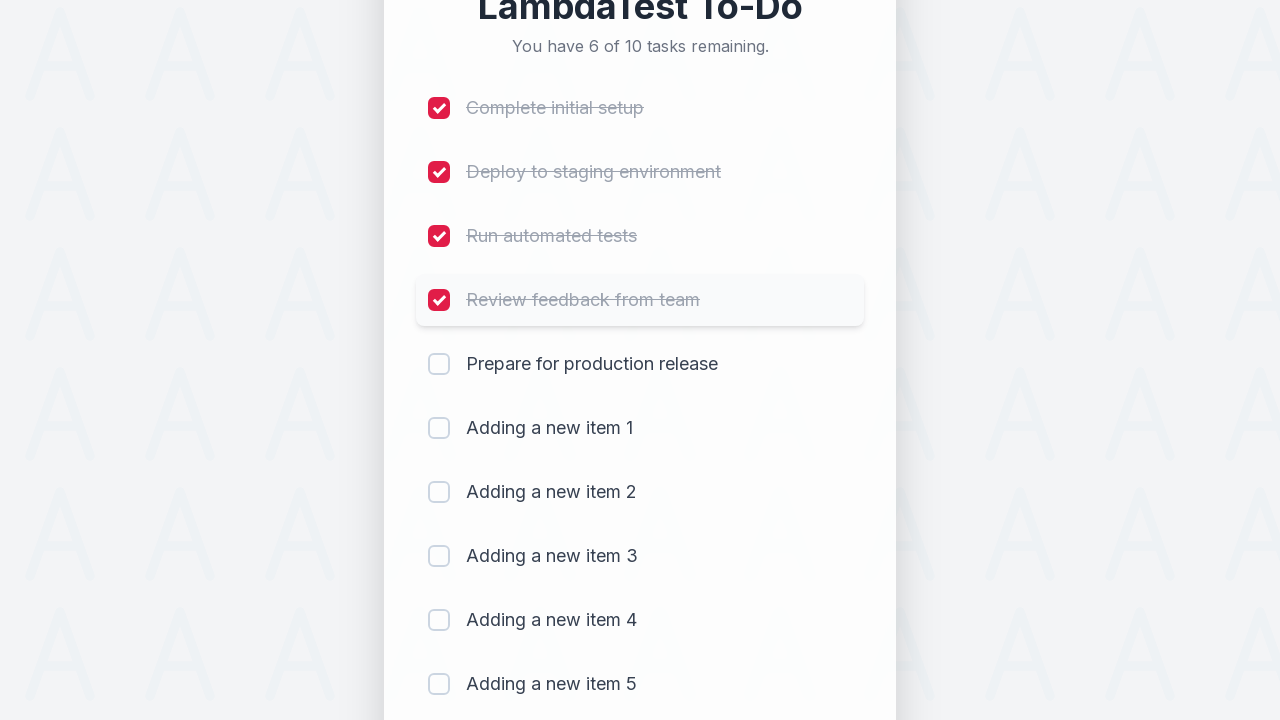

Clicked checkbox for item 5 to mark as completed at (439, 364) on (//input[@type='checkbox'])[5]
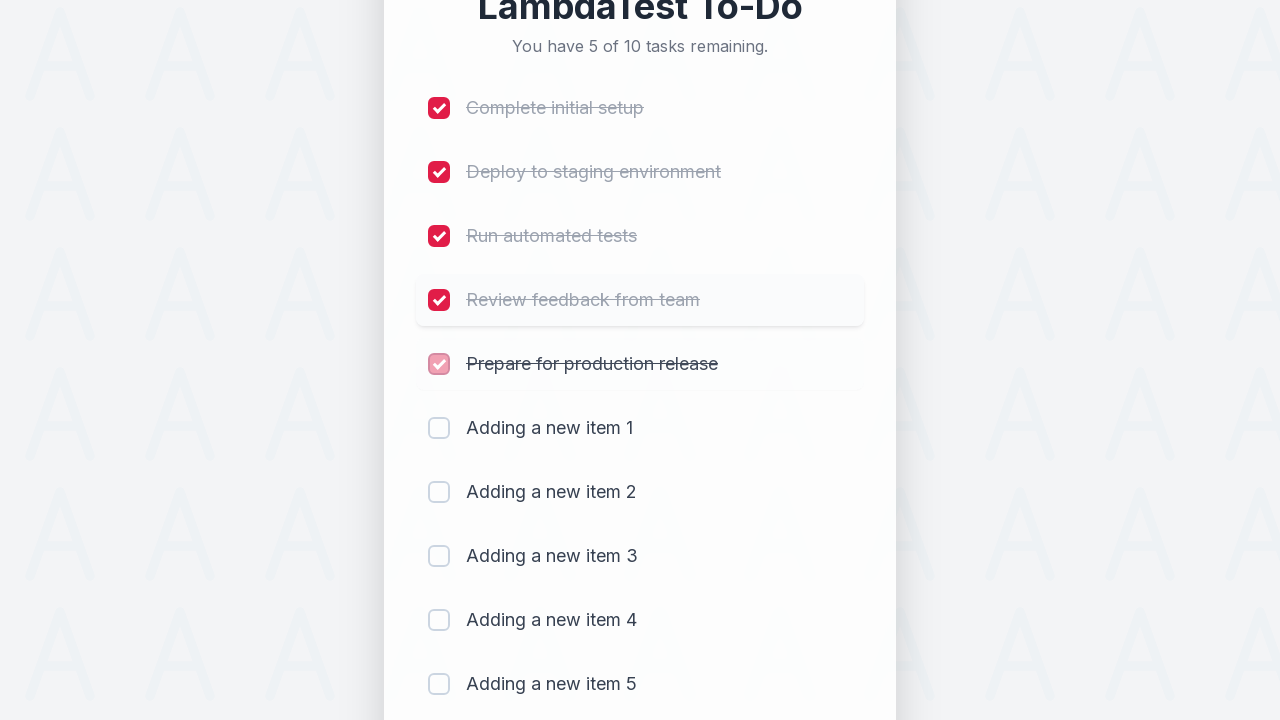

Waited 300ms after checking item 5
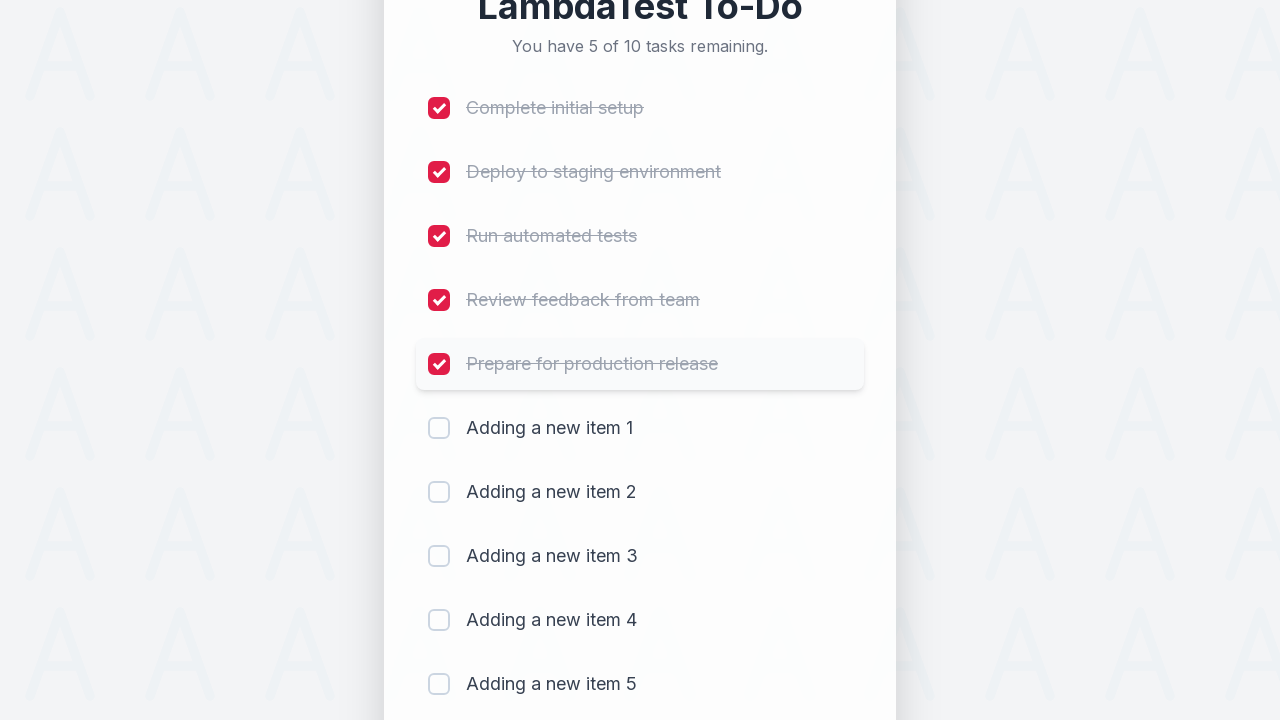

Clicked checkbox for item 6 to mark as completed at (439, 428) on (//input[@type='checkbox'])[6]
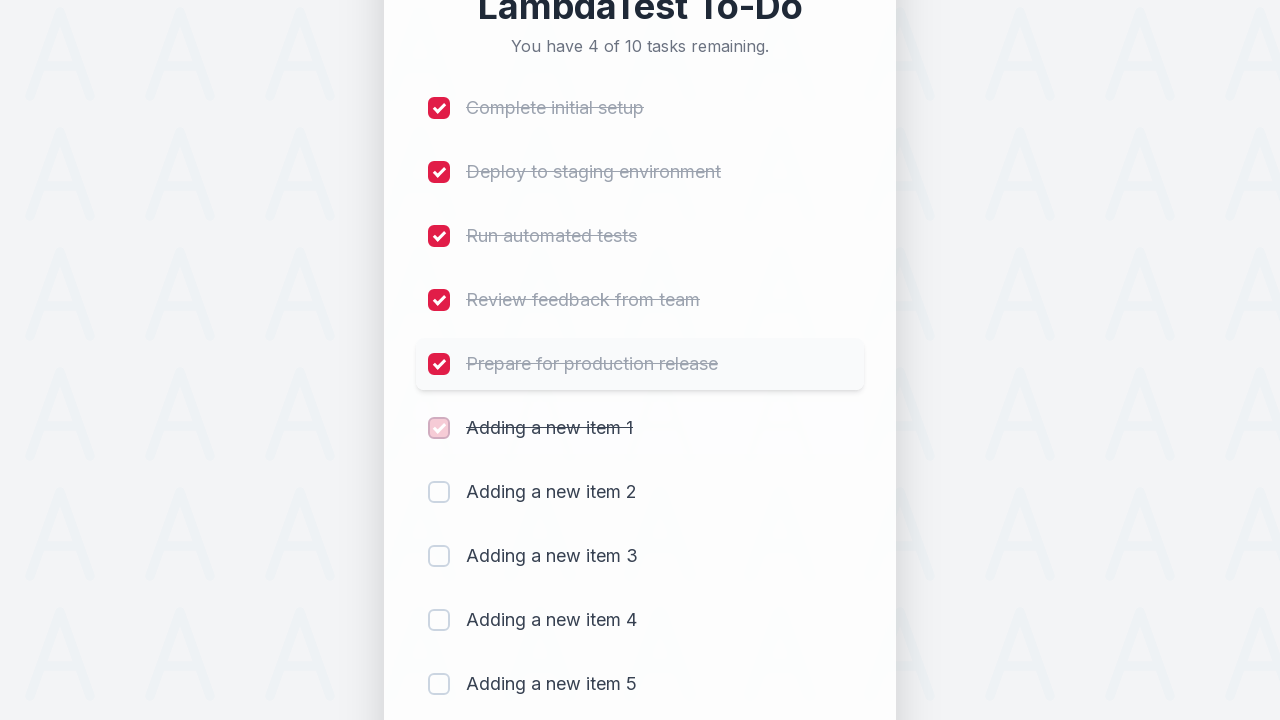

Waited 300ms after checking item 6
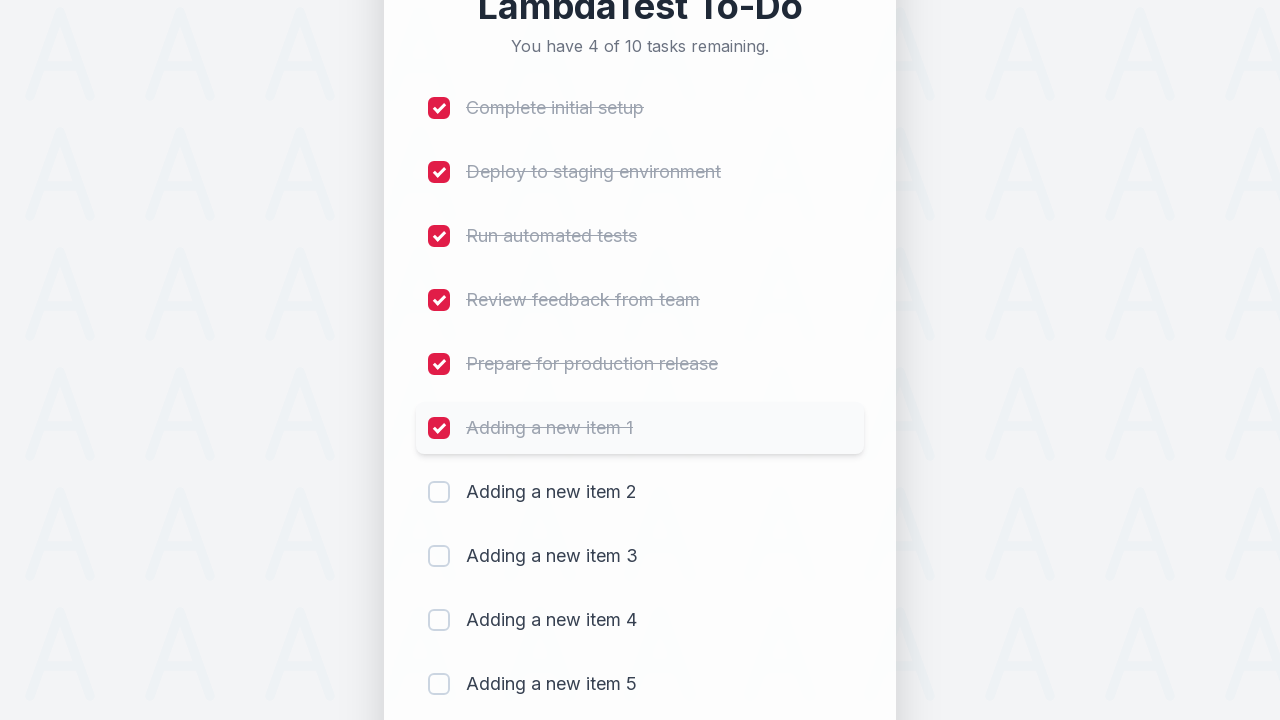

Clicked checkbox for item 7 to mark as completed at (439, 492) on (//input[@type='checkbox'])[7]
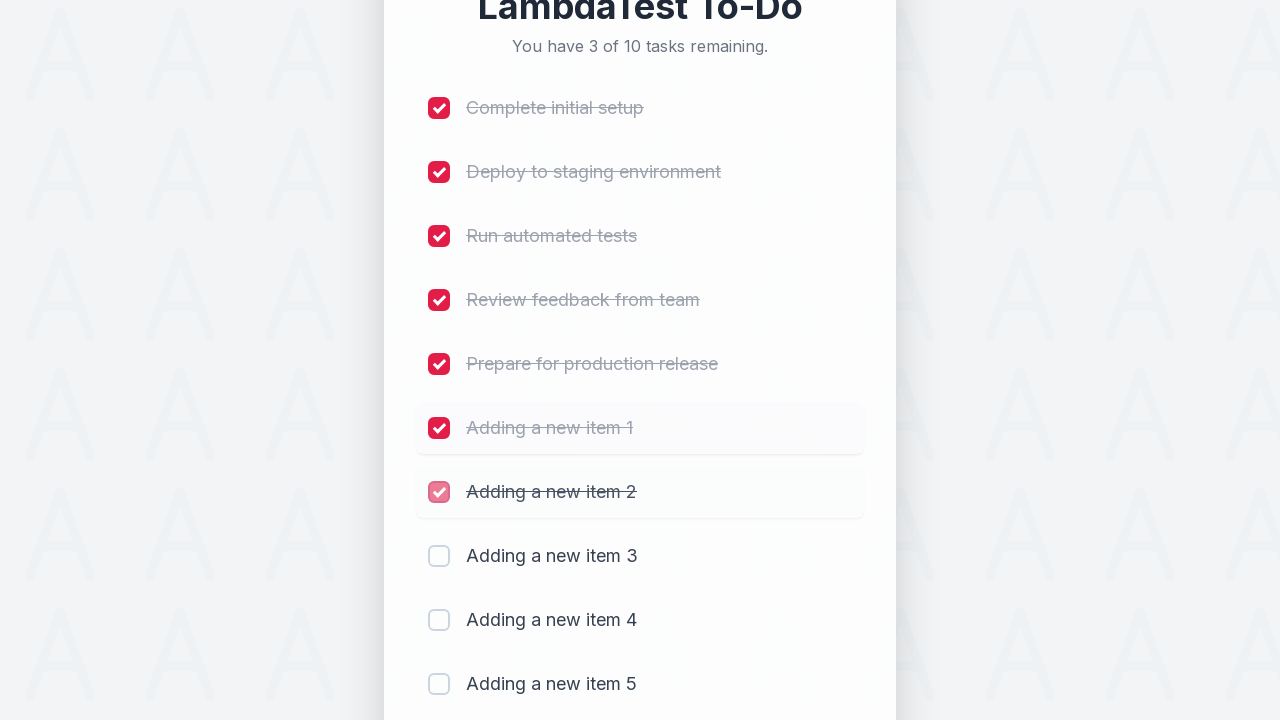

Waited 300ms after checking item 7
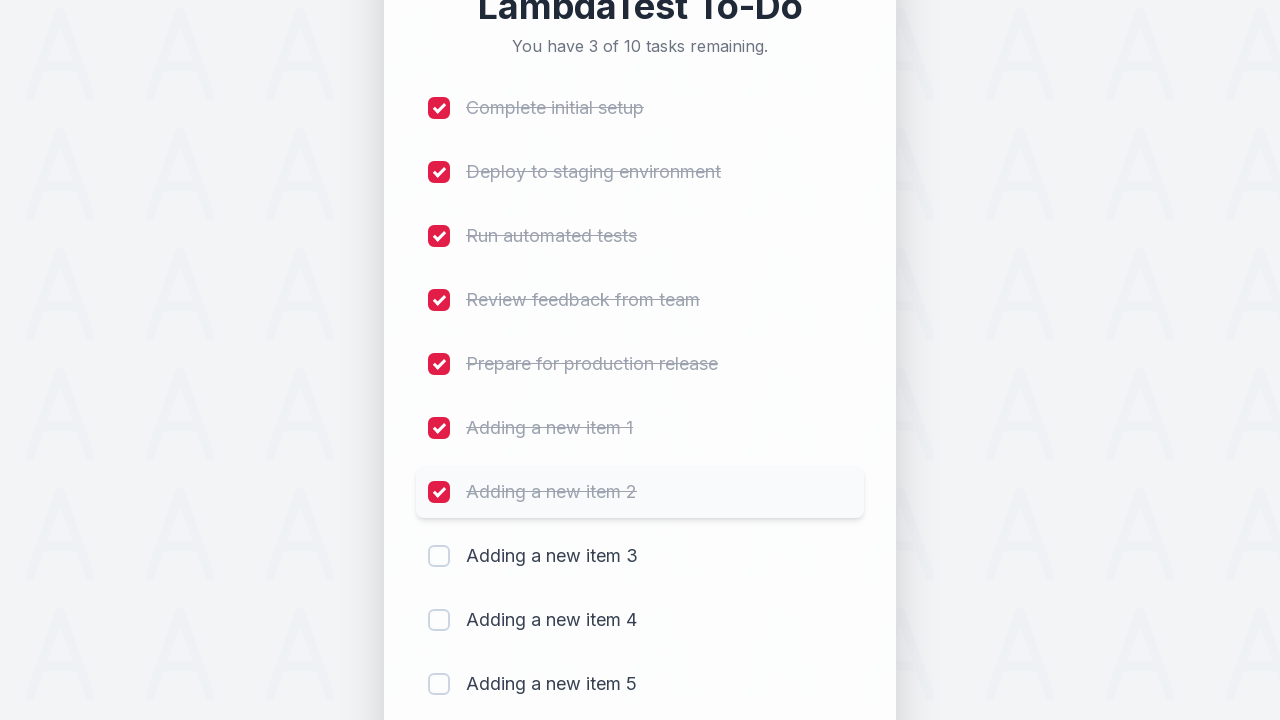

Clicked checkbox for item 8 to mark as completed at (439, 556) on (//input[@type='checkbox'])[8]
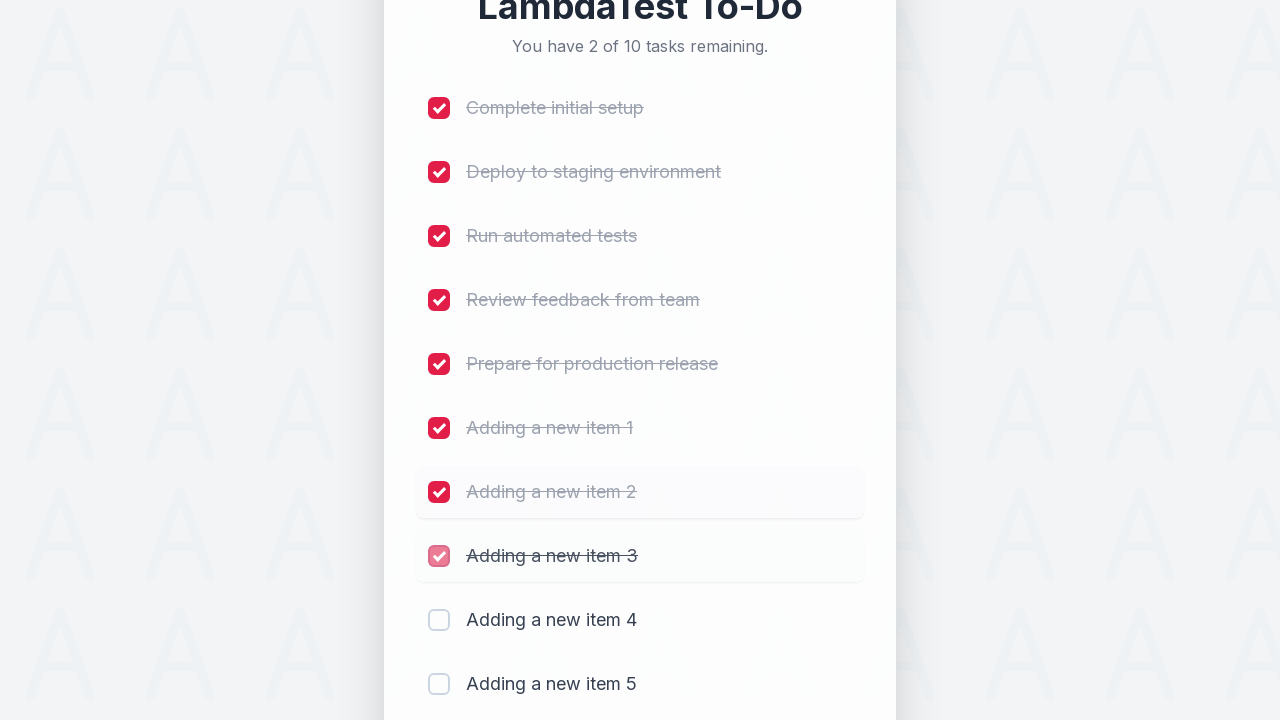

Waited 300ms after checking item 8
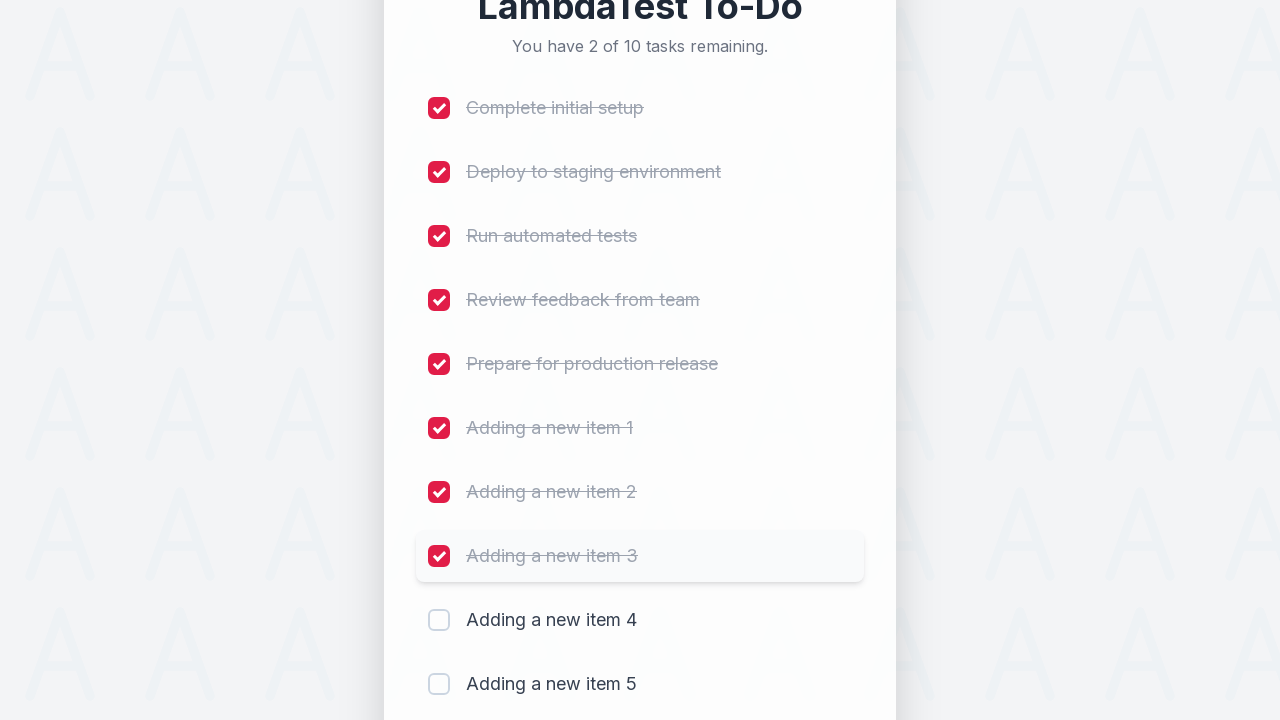

Clicked checkbox for item 9 to mark as completed at (439, 620) on (//input[@type='checkbox'])[9]
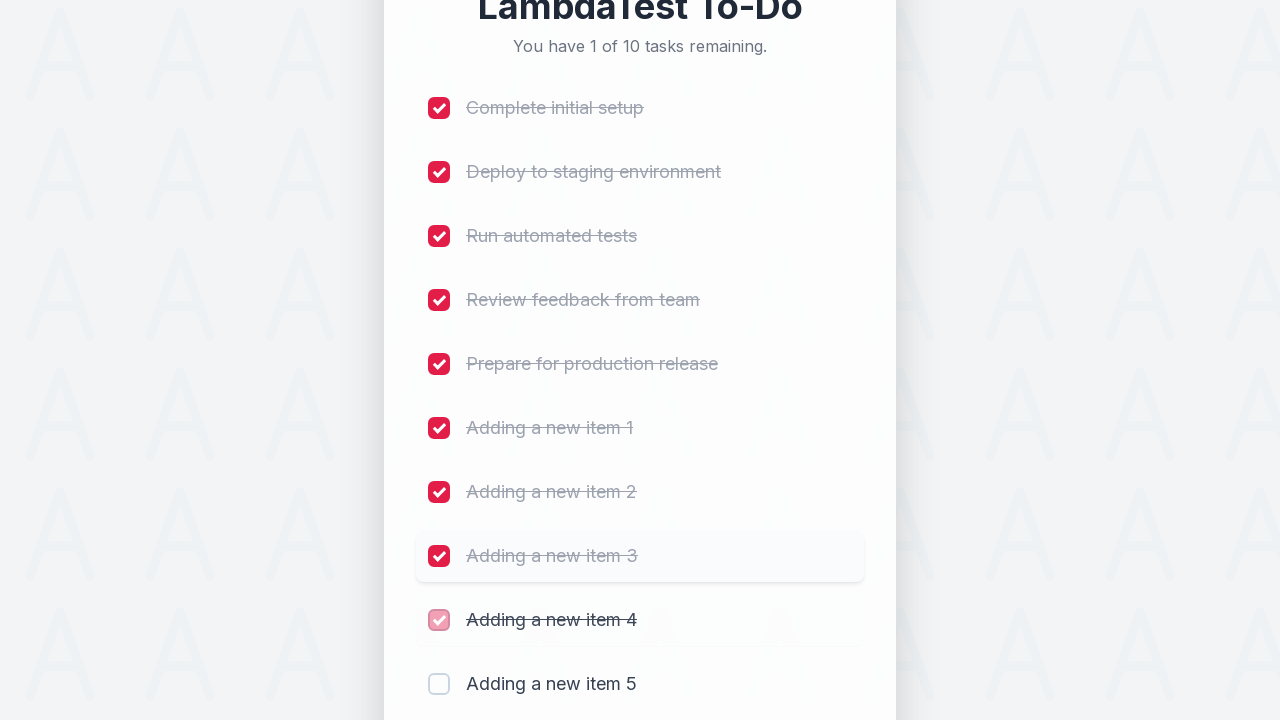

Waited 300ms after checking item 9
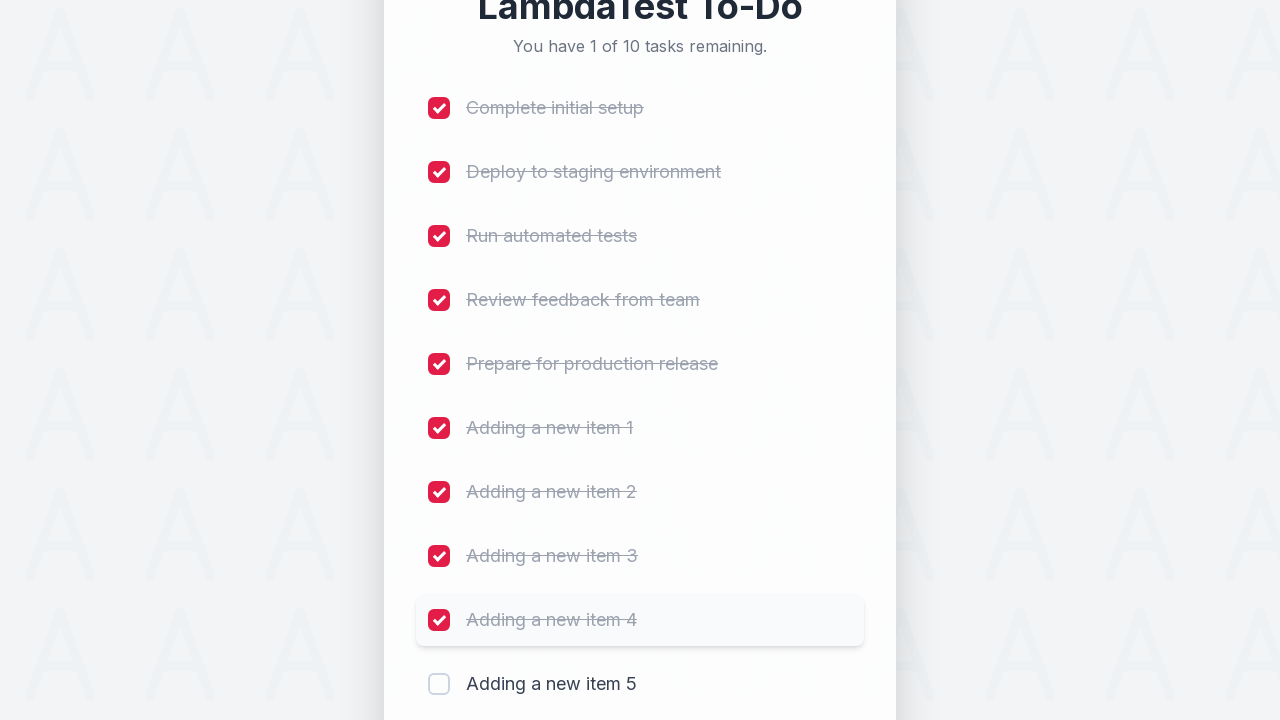

Clicked checkbox for item 10 to mark as completed at (439, 684) on (//input[@type='checkbox'])[10]
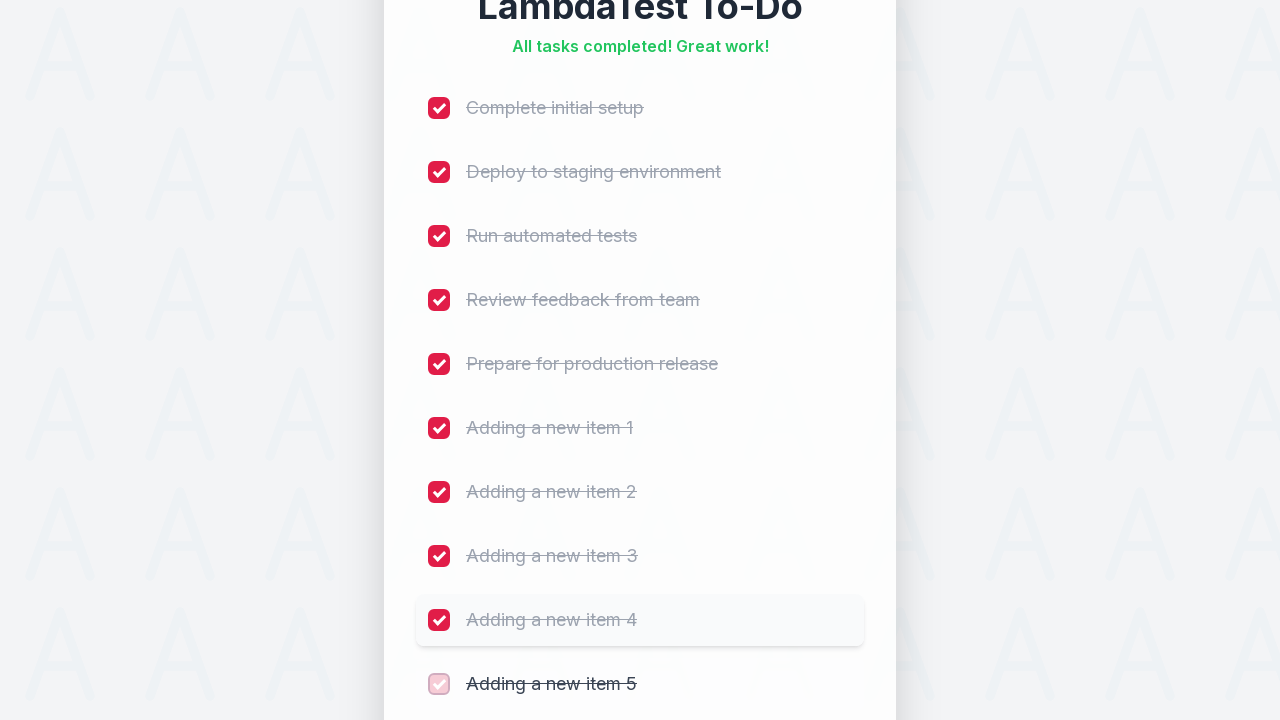

Waited 300ms after checking item 10
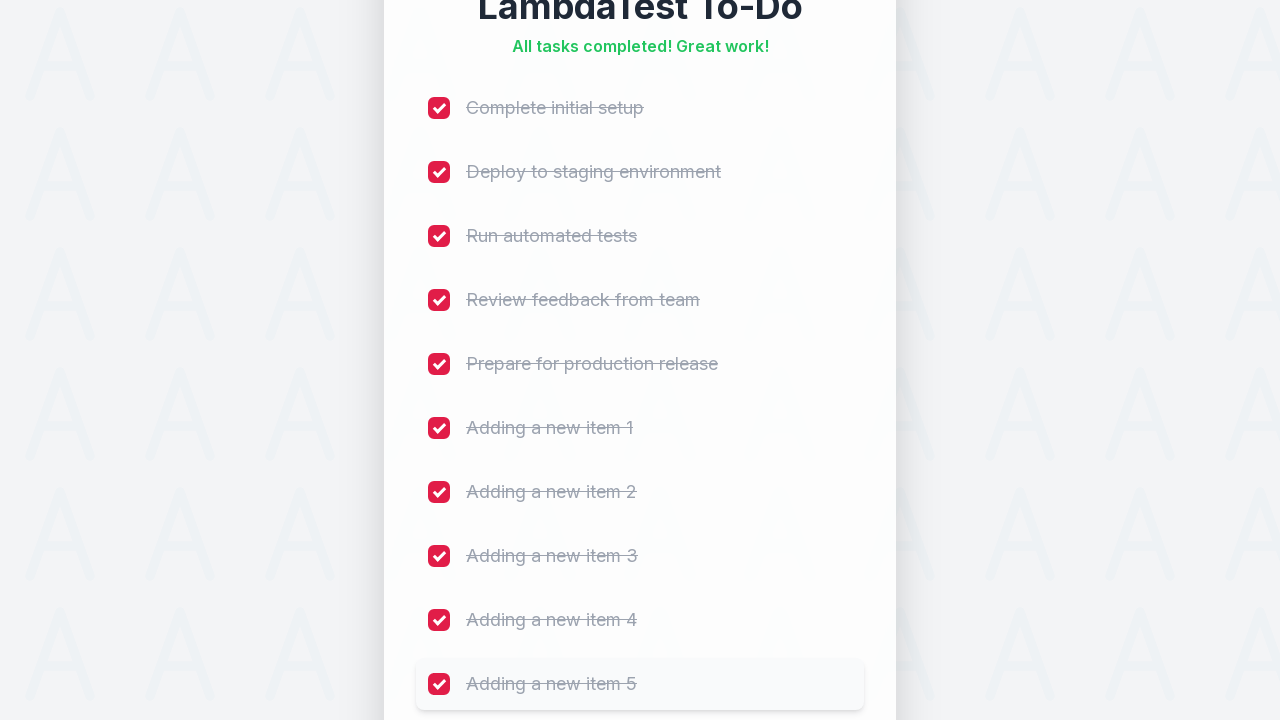

Verified remaining count element is visible
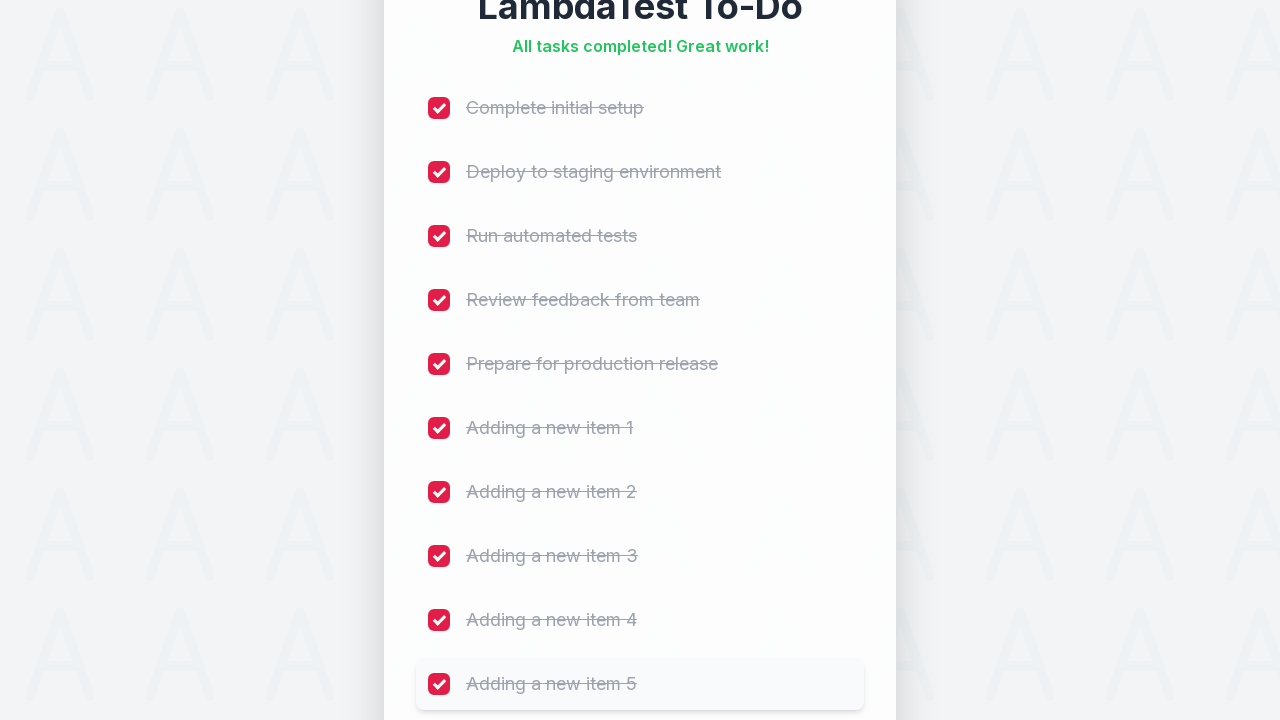

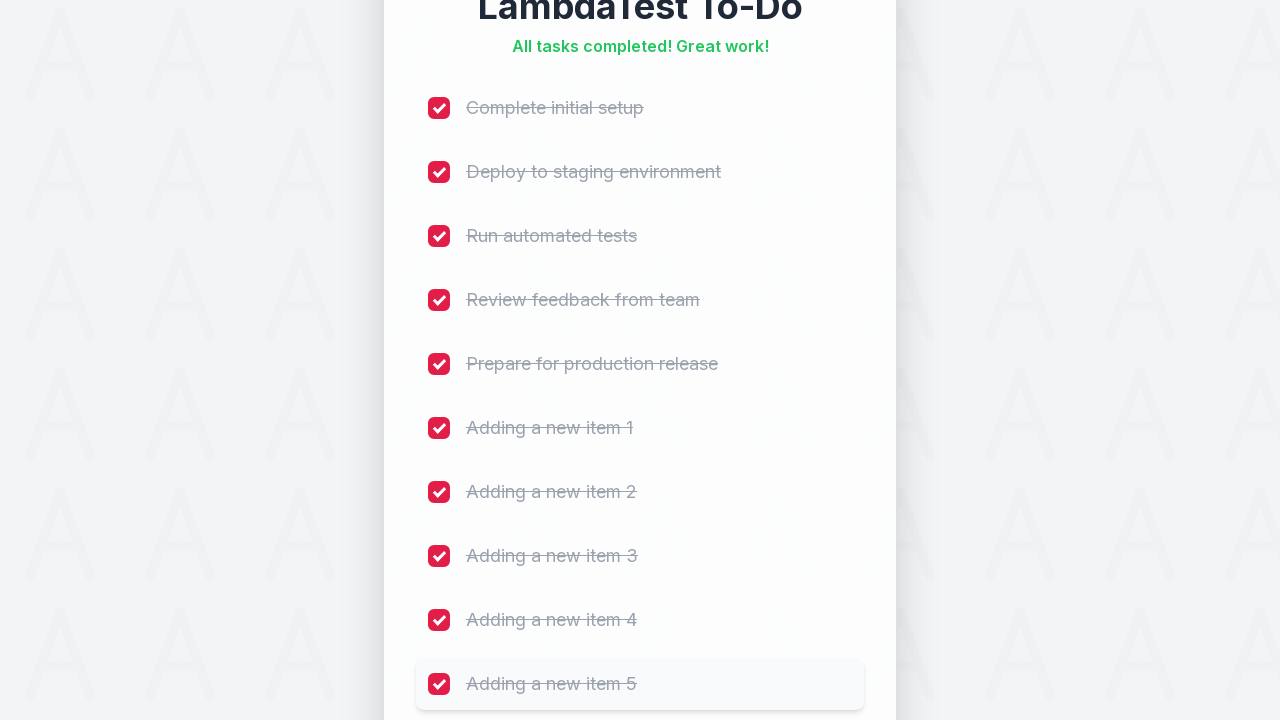